Navigates to a Douban group discussion page and clicks through multiple pages of discussion posts using the pagination "next" button.

Starting URL: https://www.douban.com/group/nanshanzufang/discussion

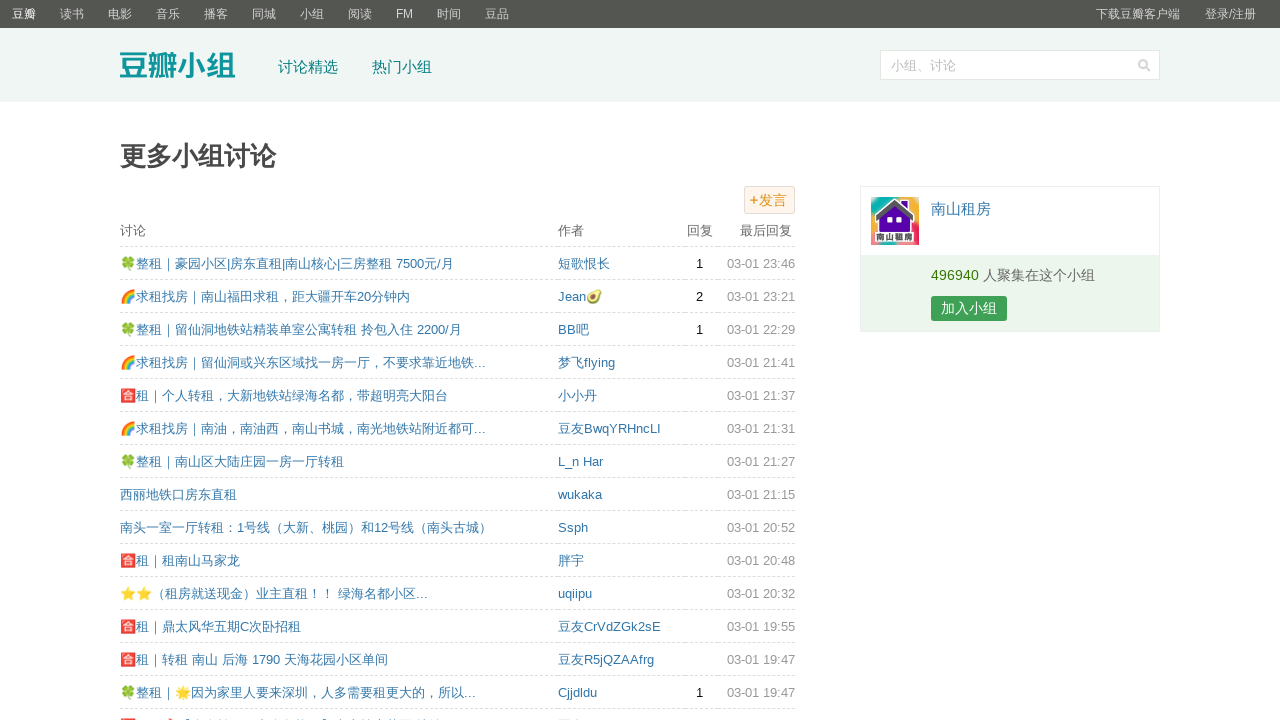

Waited for discussion list table to load
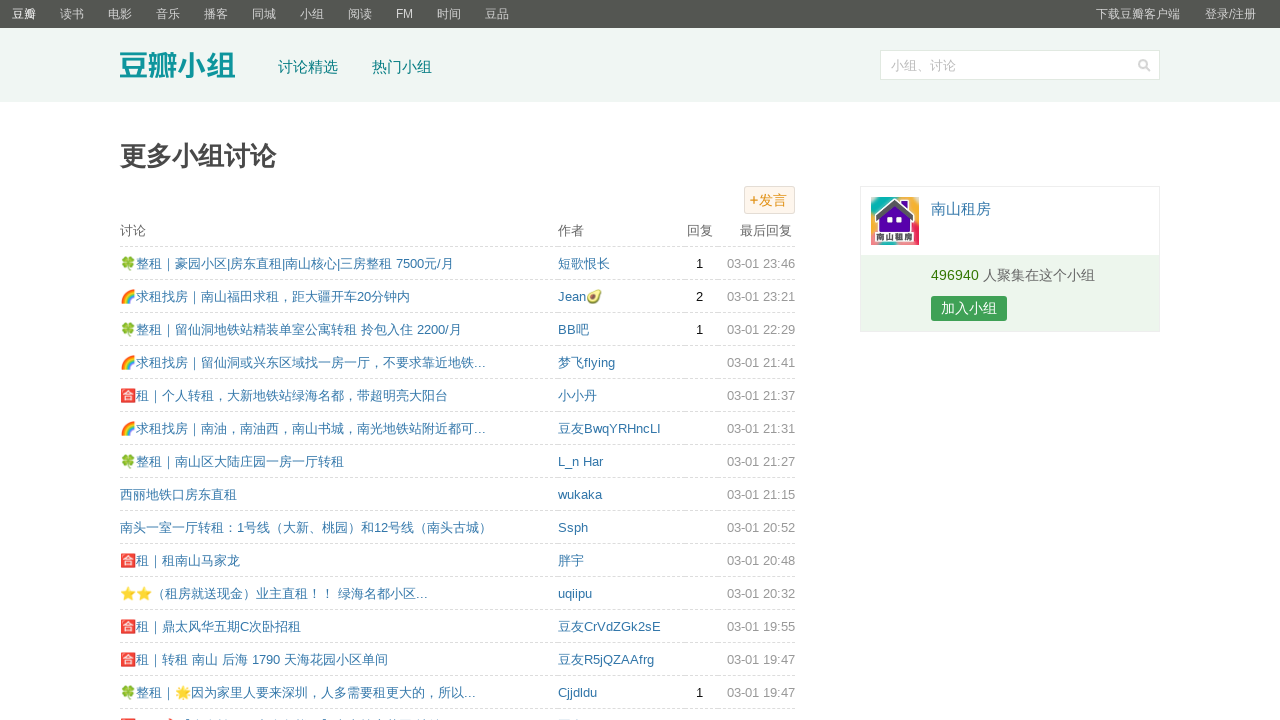

Waited for discussion list to be visible on page
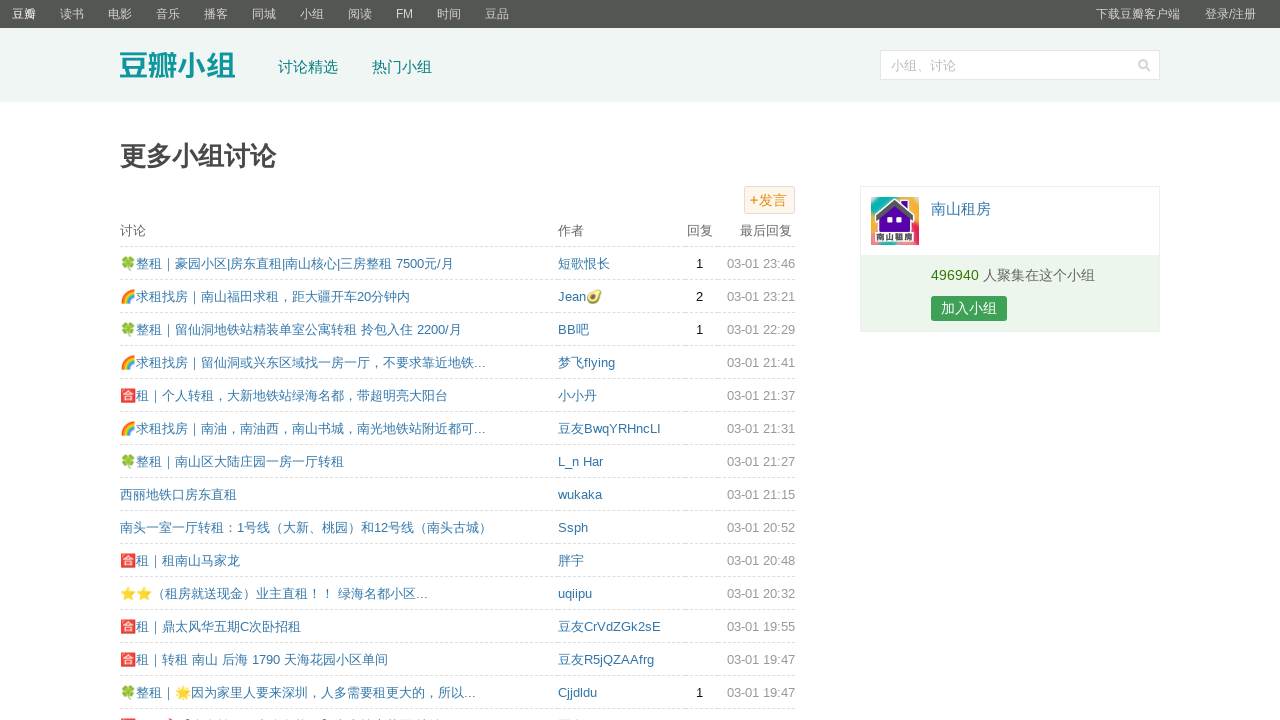

Verified discussion posts loaded by checking for table rows
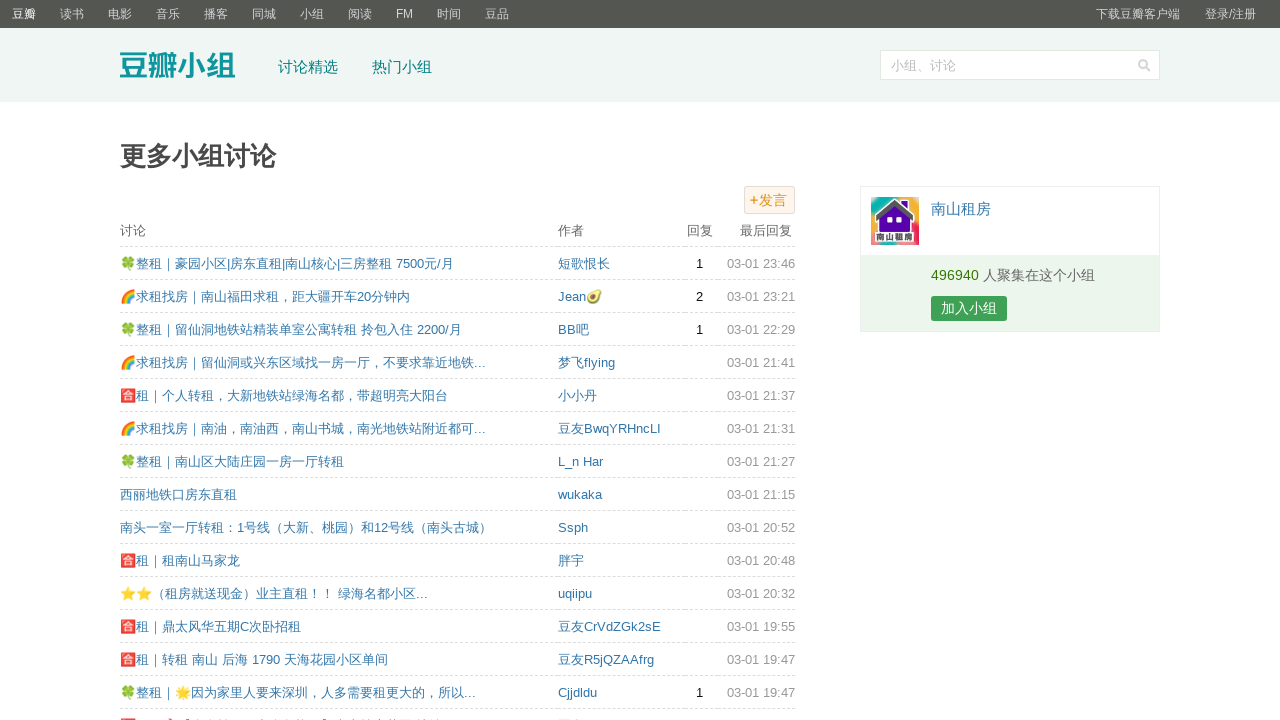

Waited 2 seconds before clicking next page
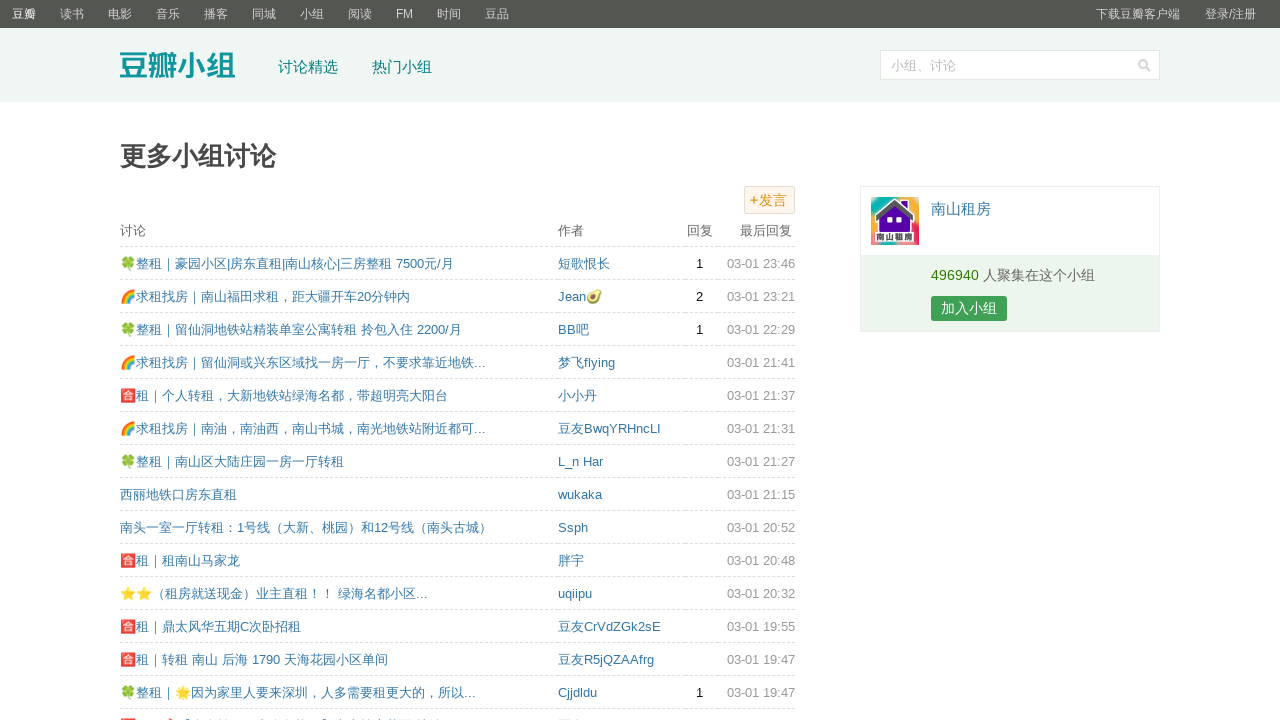

Clicked next page button to navigate to next set of discussion posts at (620, 615) on .next
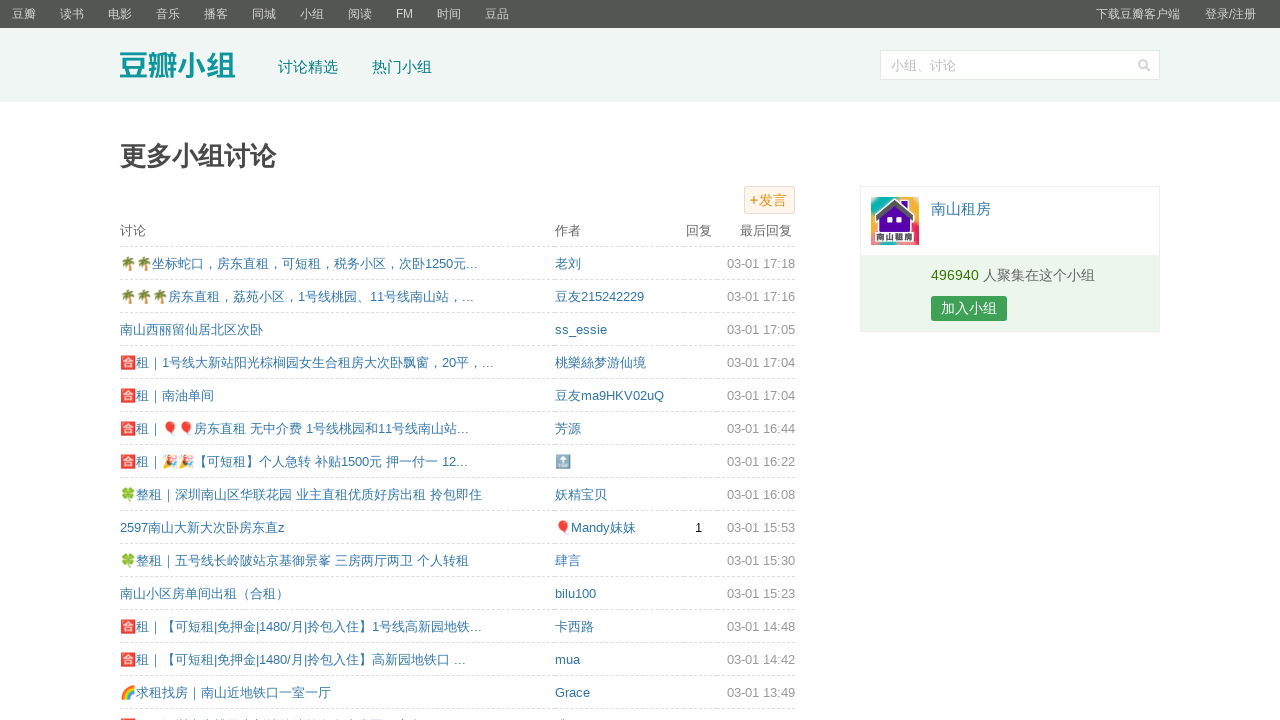

Waited for discussion list to be visible on page
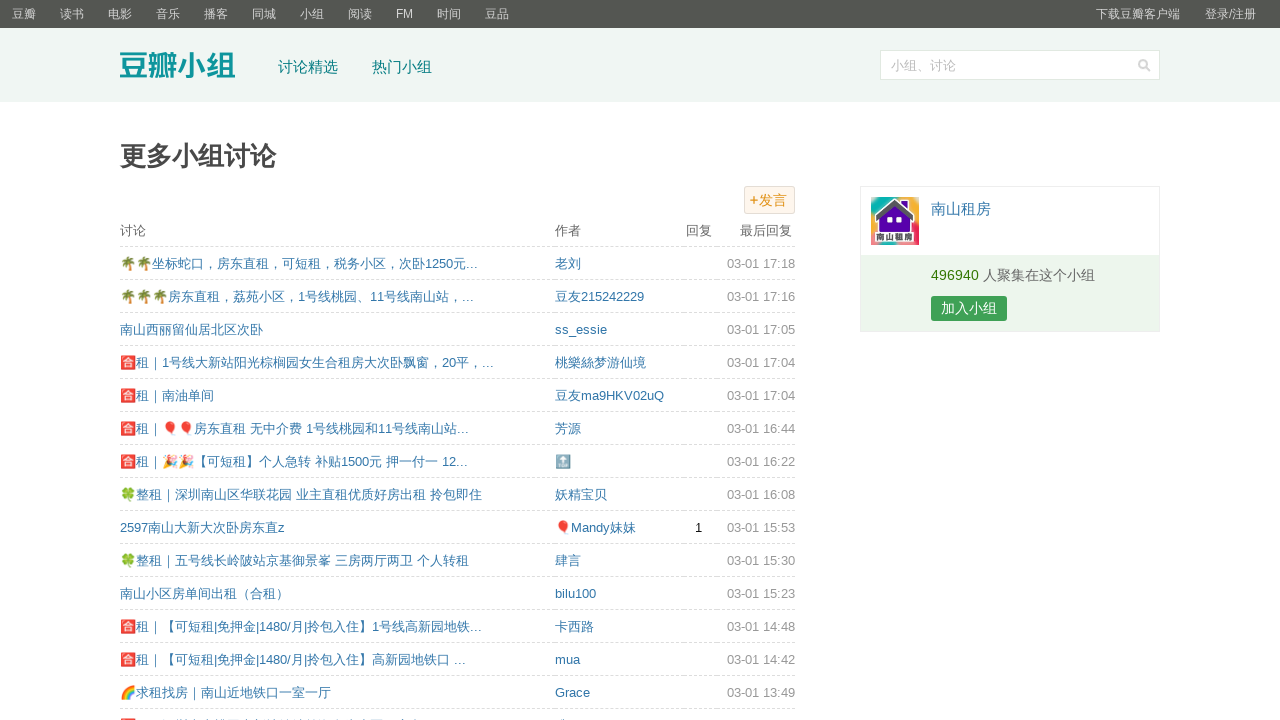

Verified discussion posts loaded by checking for table rows
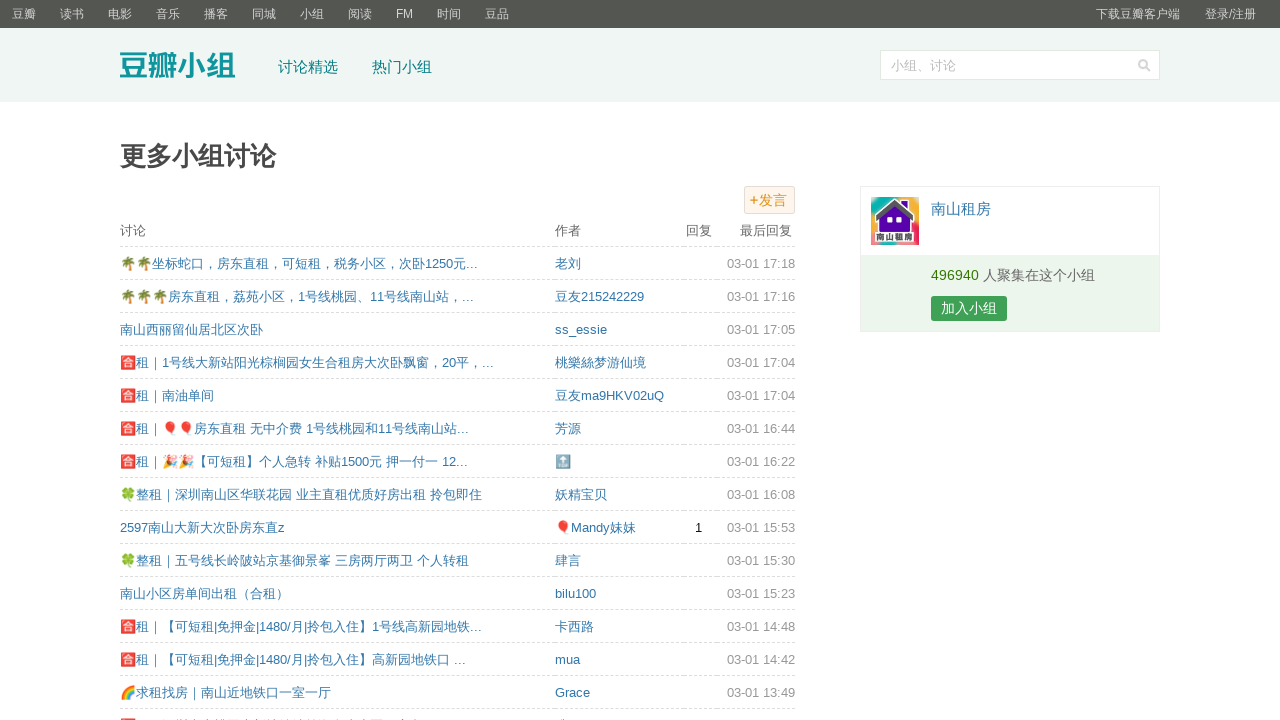

Waited 2 seconds before clicking next page
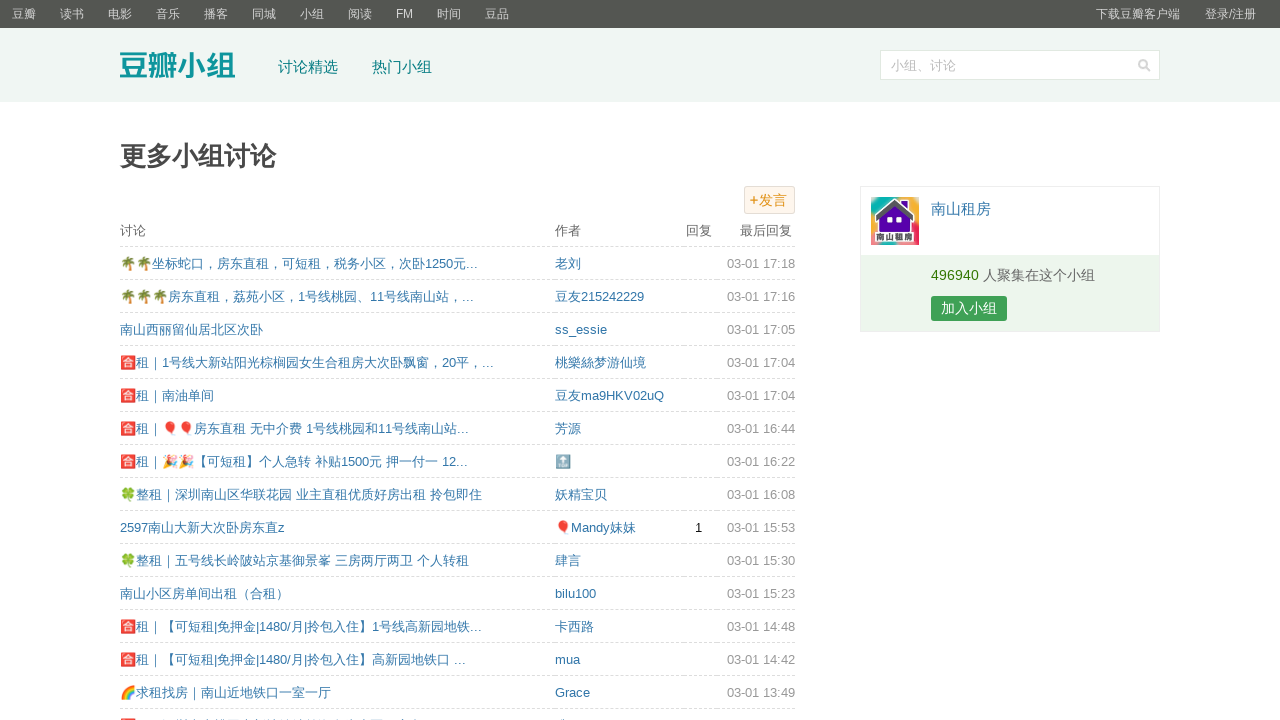

Clicked next page button to navigate to next set of discussion posts at (620, 615) on .next
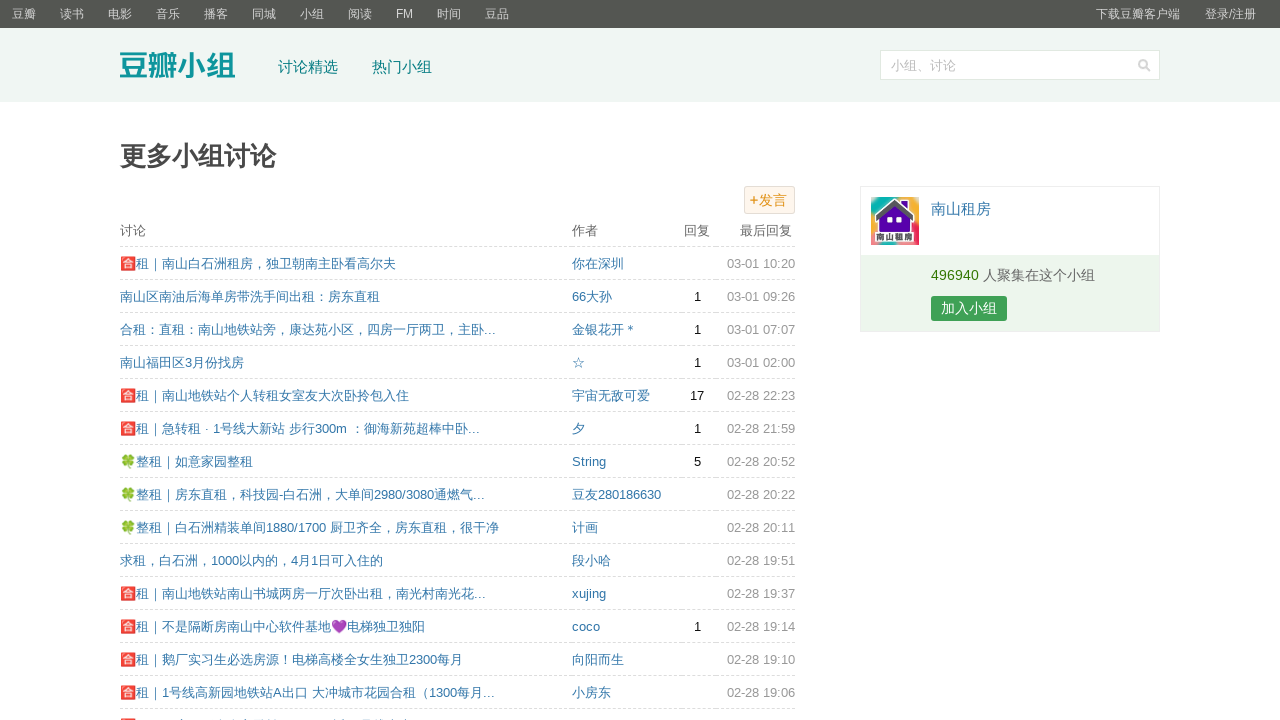

Waited for discussion list to be visible on page
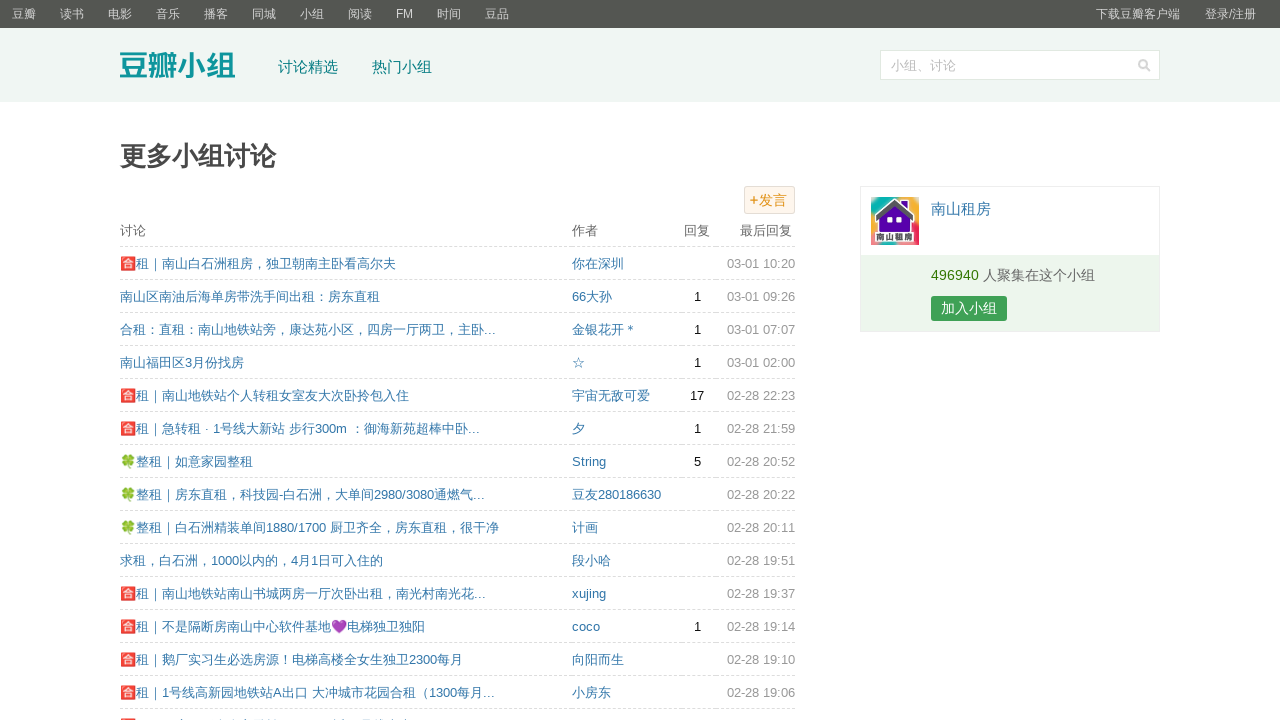

Verified discussion posts loaded by checking for table rows
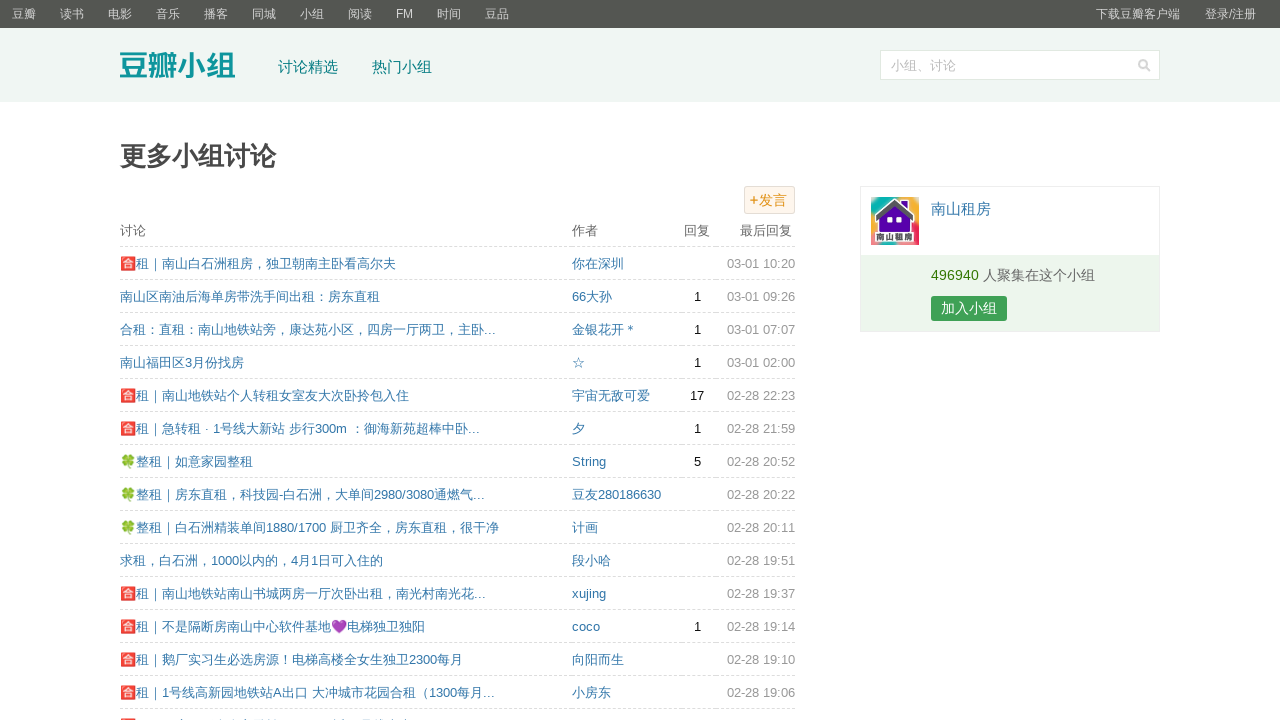

Waited 2 seconds before clicking next page
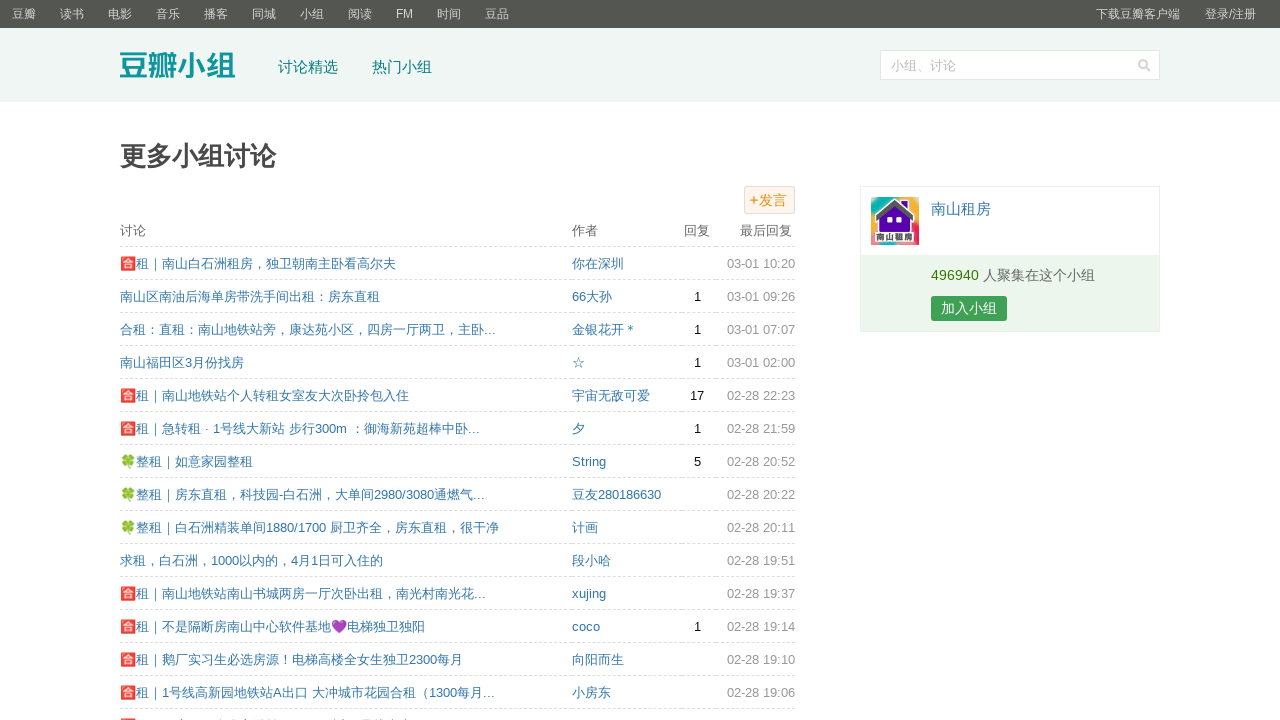

Clicked next page button to navigate to next set of discussion posts at (620, 615) on .next
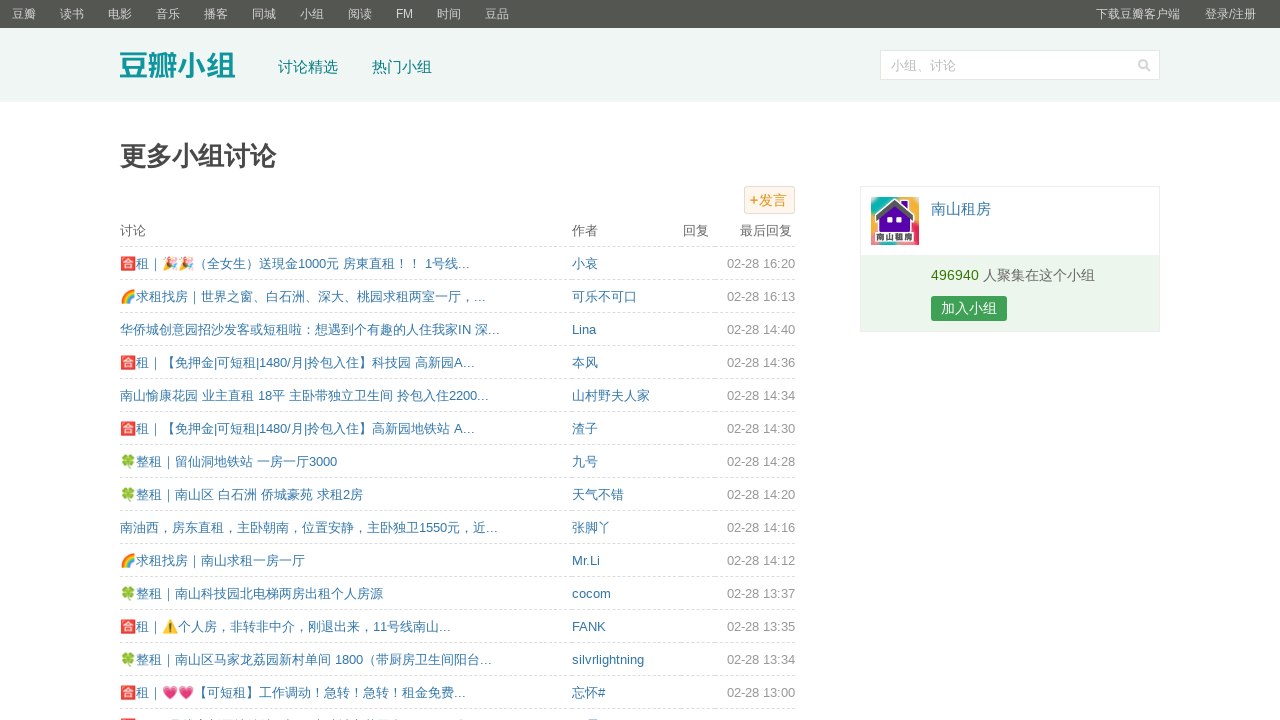

Waited for discussion list to be visible on page
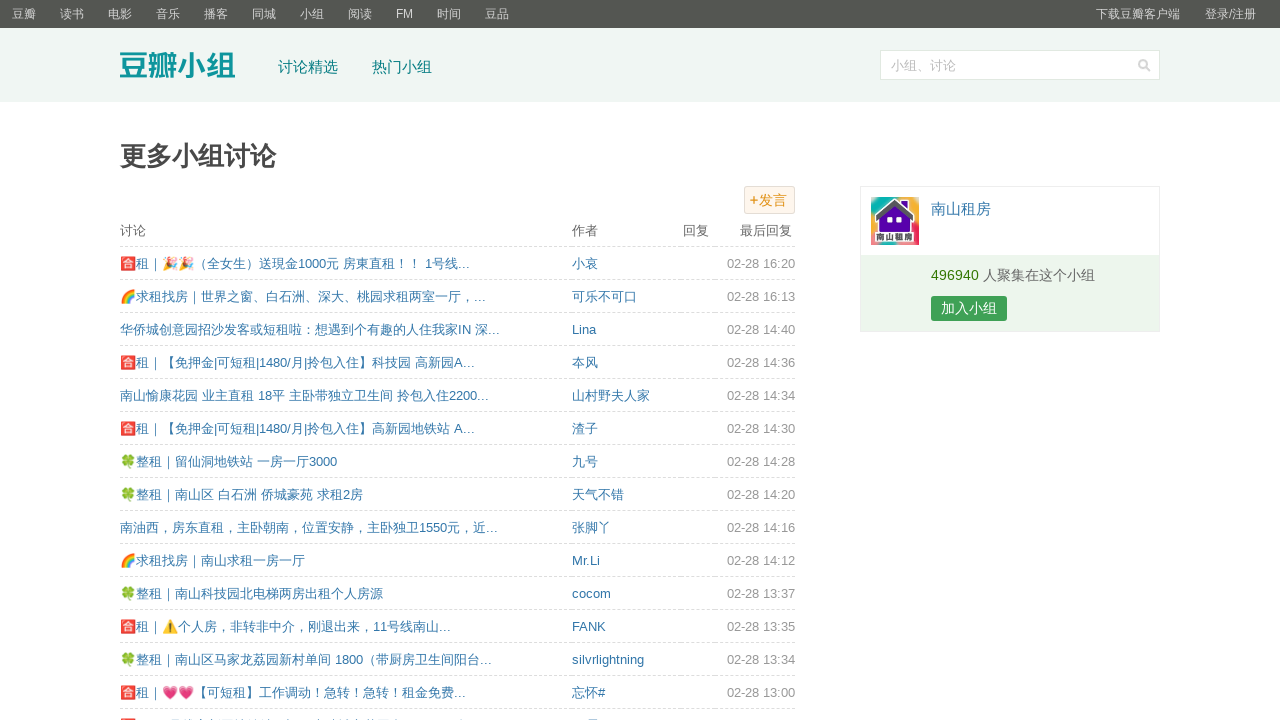

Verified discussion posts loaded by checking for table rows
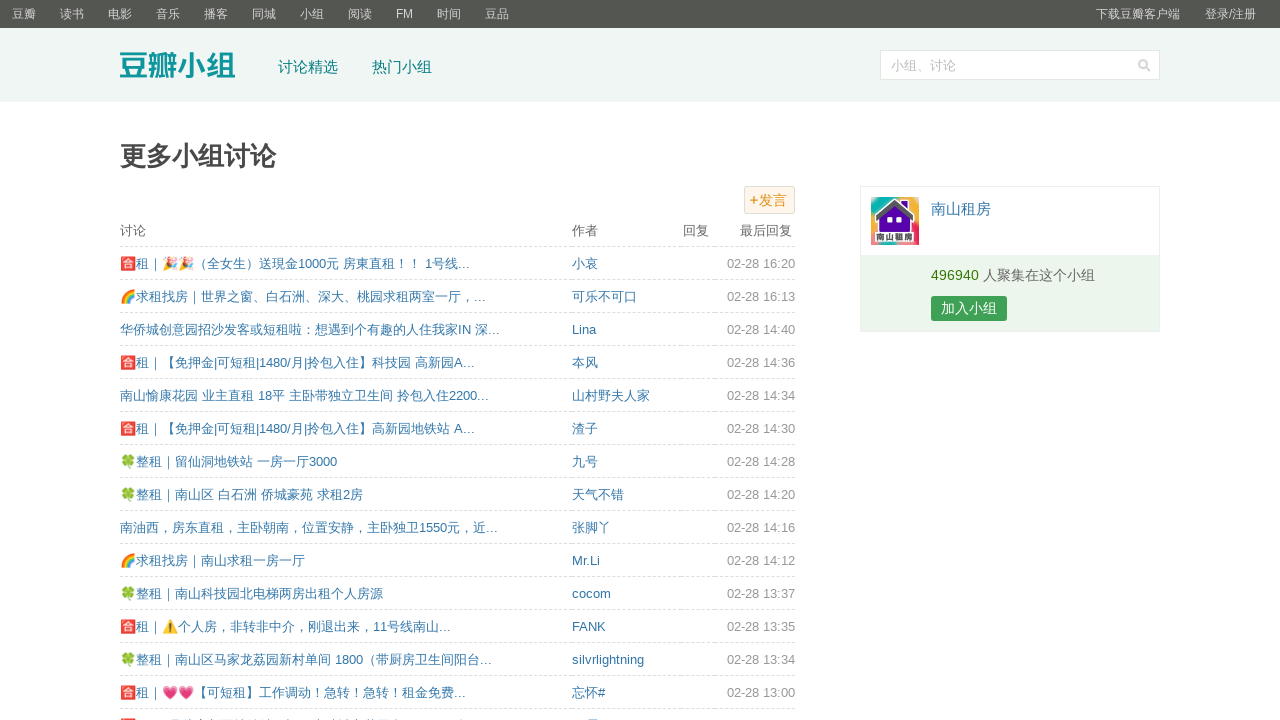

Waited 2 seconds before clicking next page
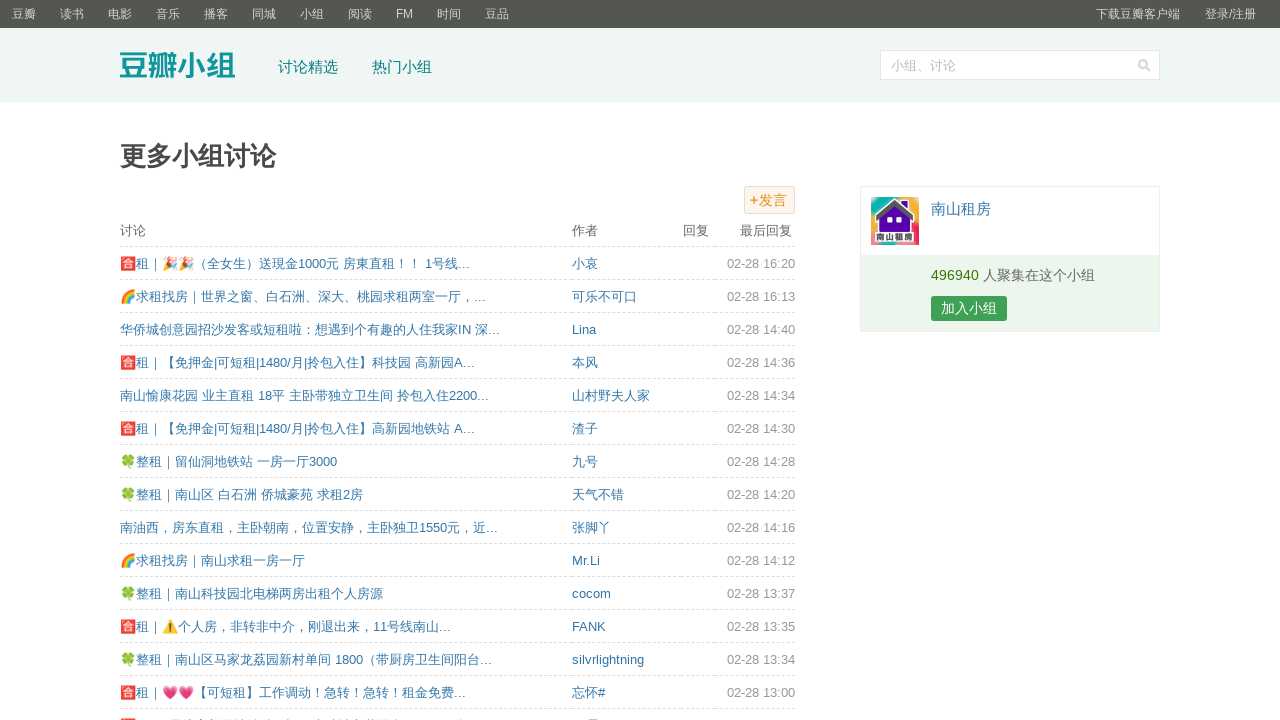

Clicked next page button to navigate to next set of discussion posts at (620, 615) on .next
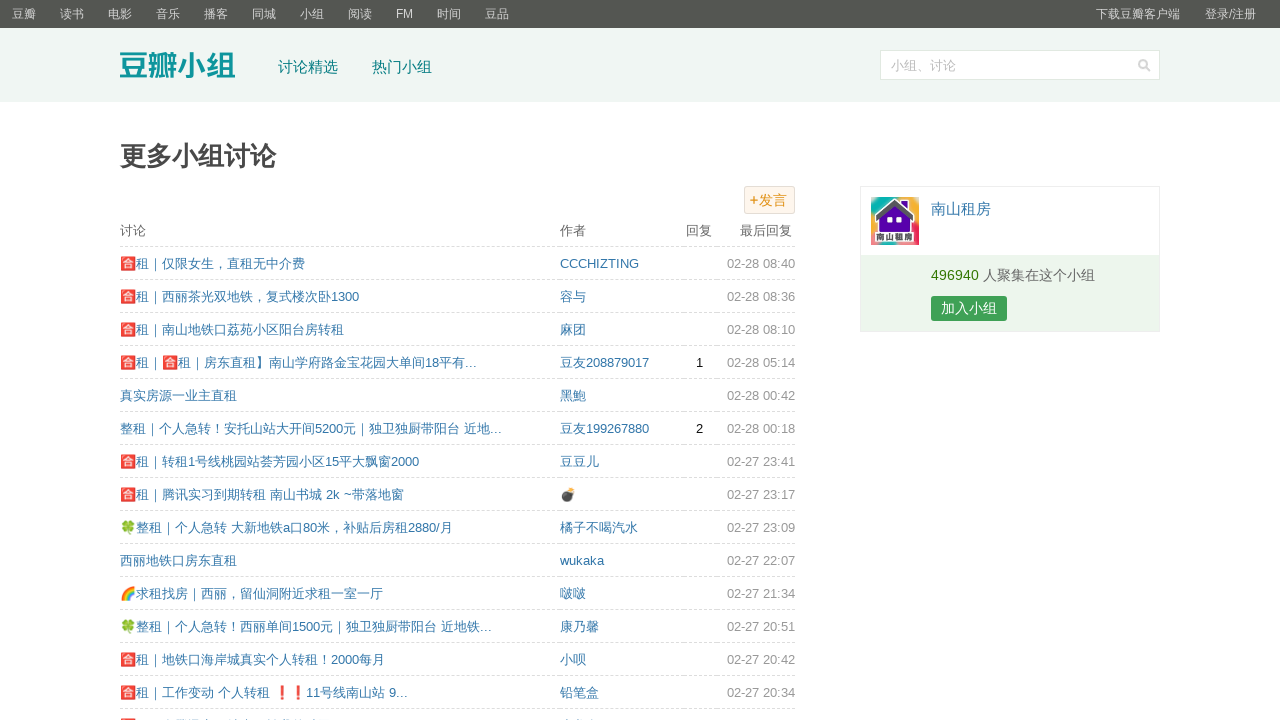

Waited for discussion list to be visible on page
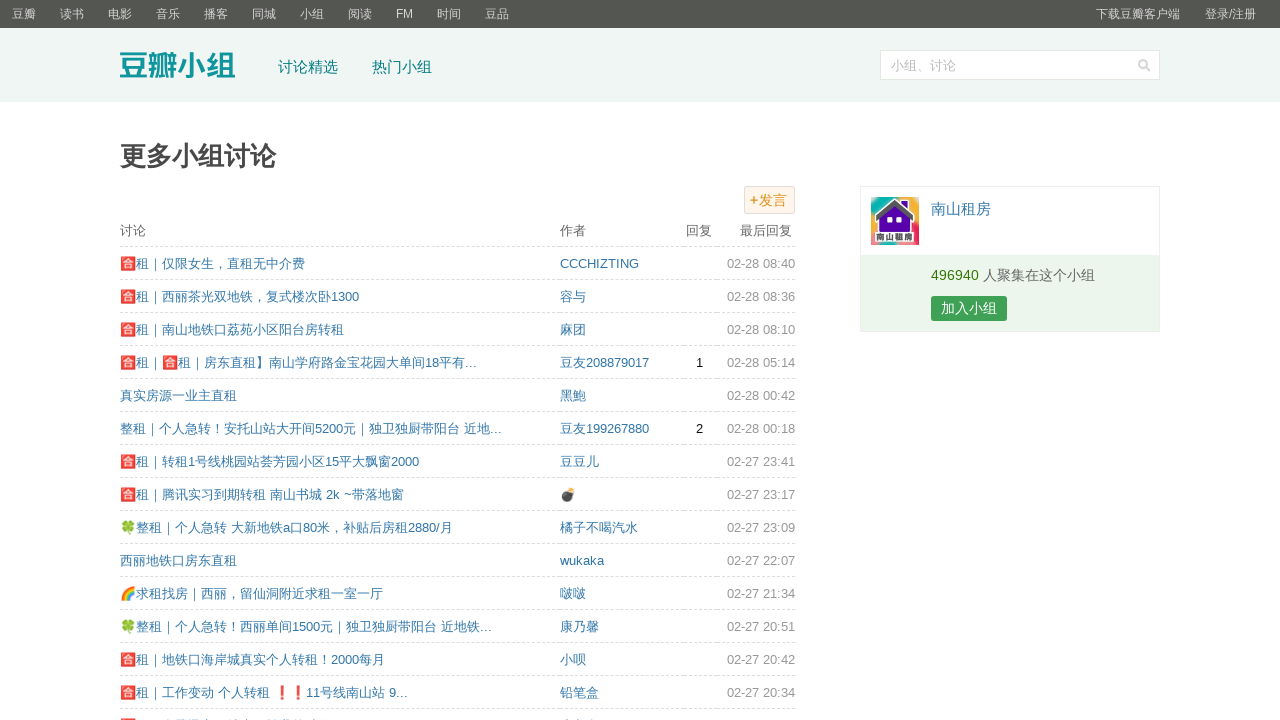

Verified discussion posts loaded by checking for table rows
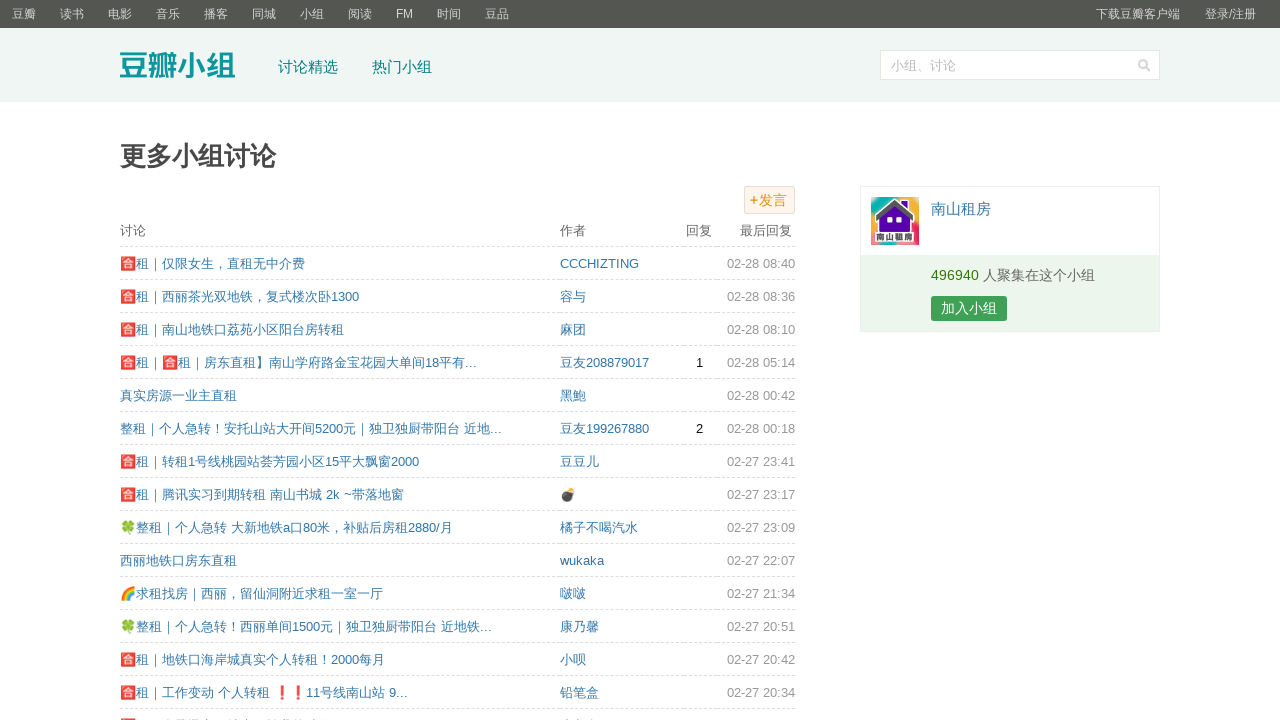

Waited 2 seconds before clicking next page
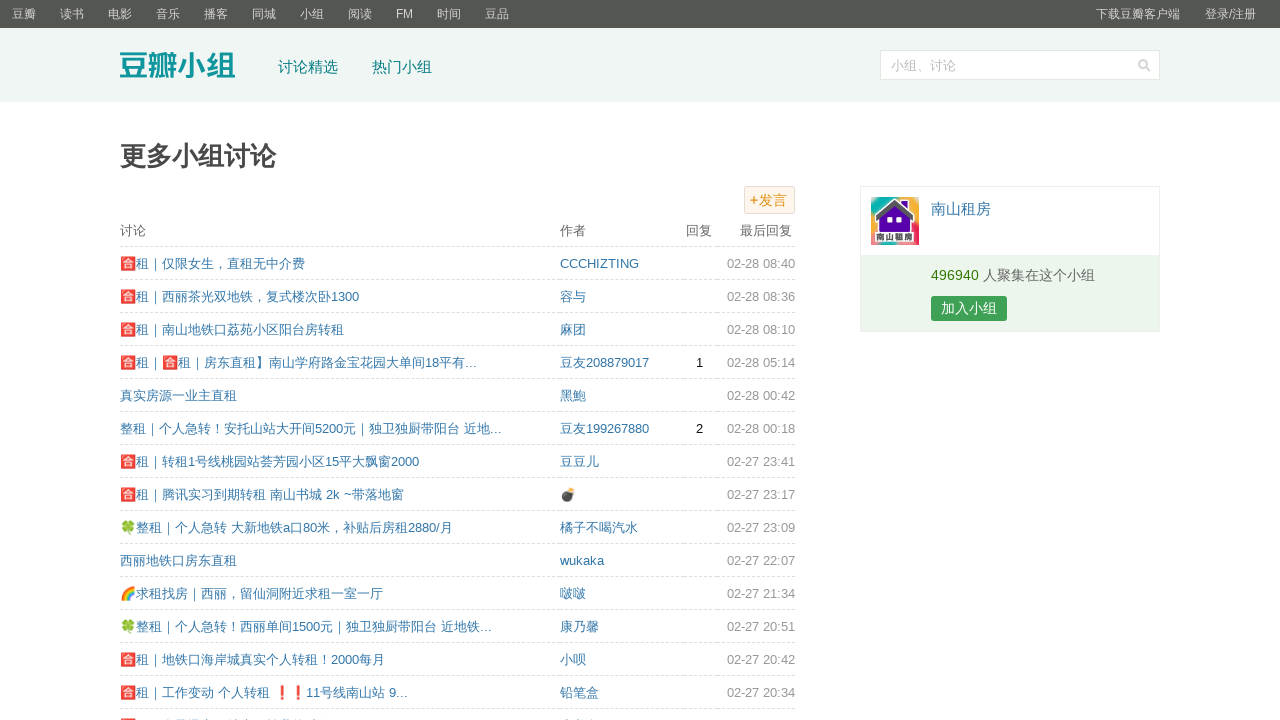

Clicked next page button to navigate to next set of discussion posts at (620, 615) on .next
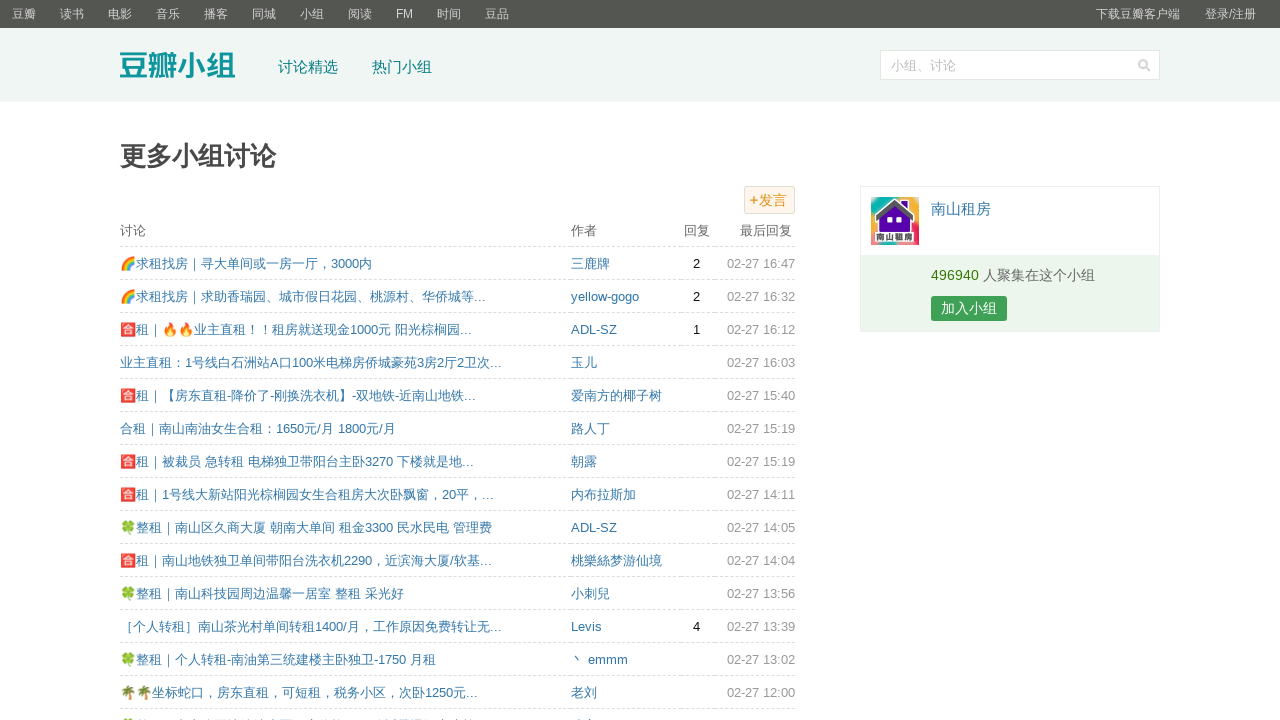

Waited for discussion list to be visible on page
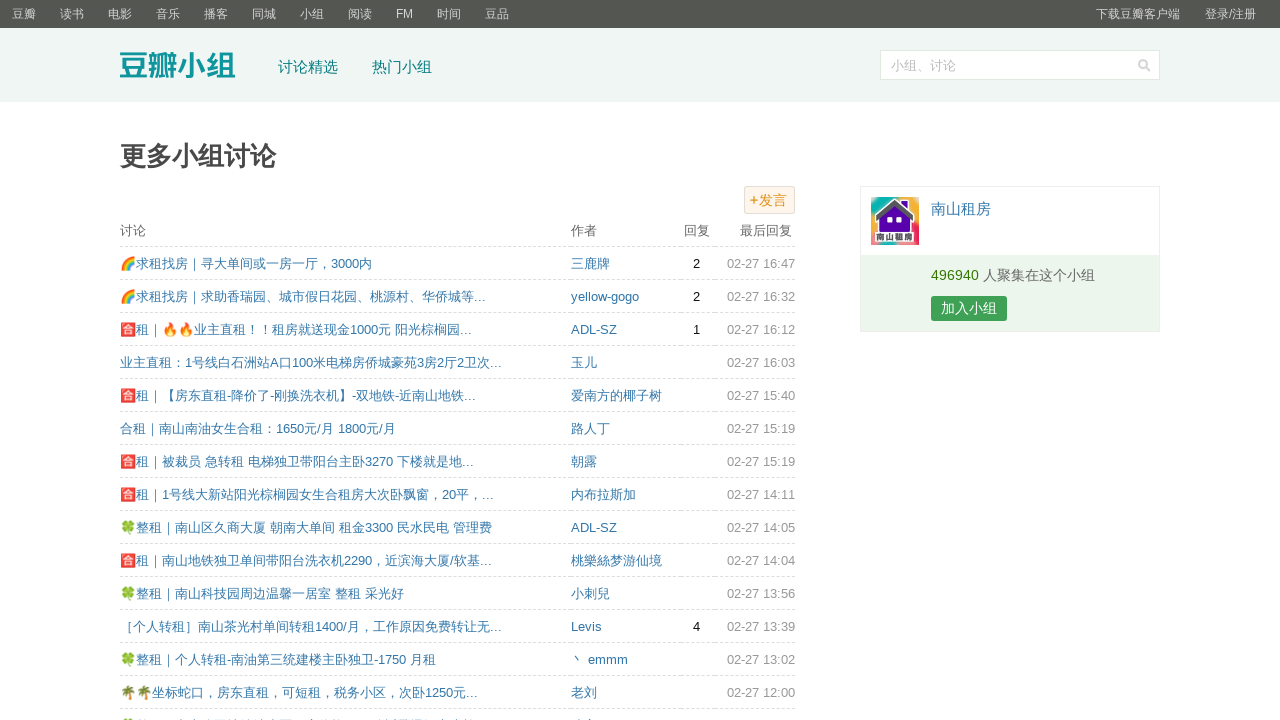

Verified discussion posts loaded by checking for table rows
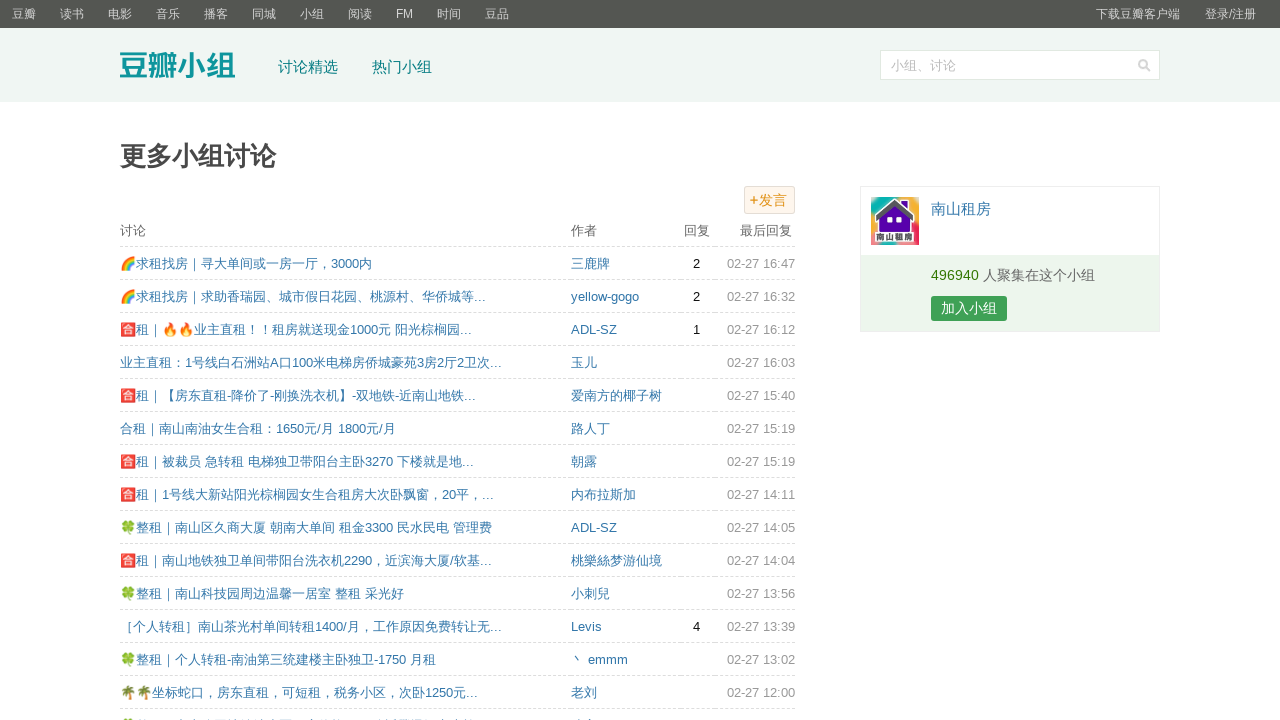

Waited 2 seconds before clicking next page
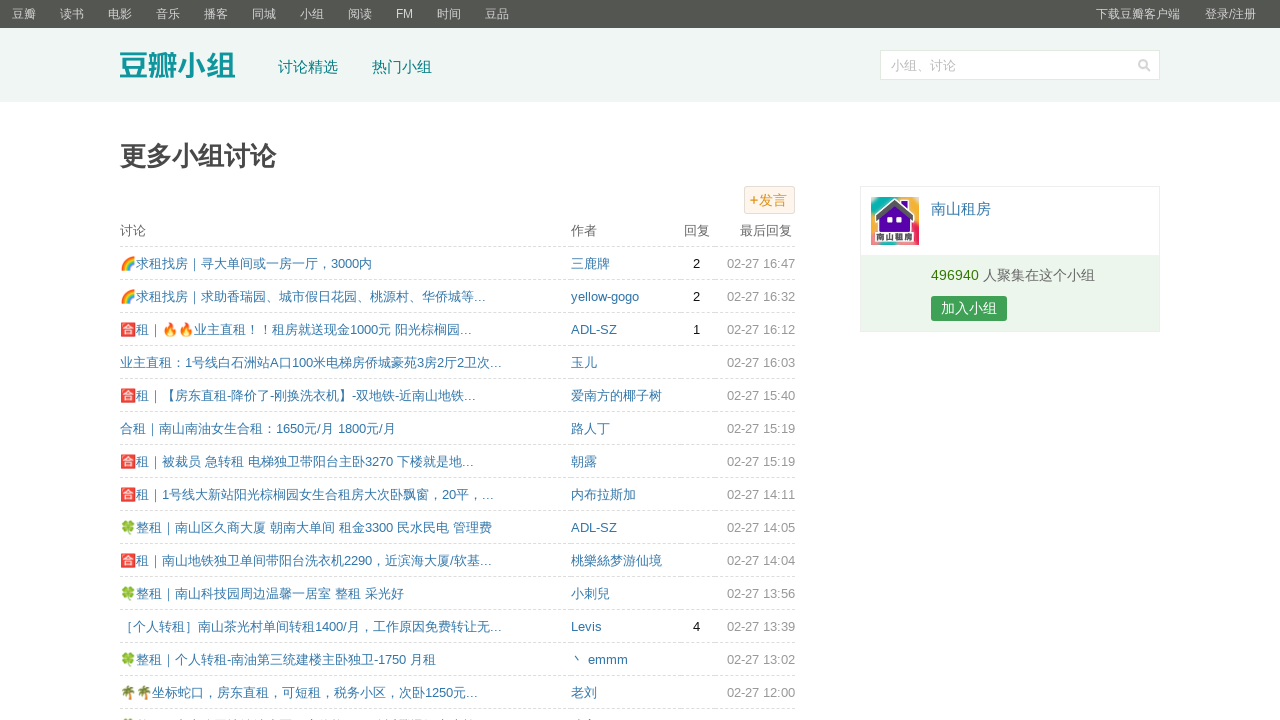

Clicked next page button to navigate to next set of discussion posts at (636, 615) on .next
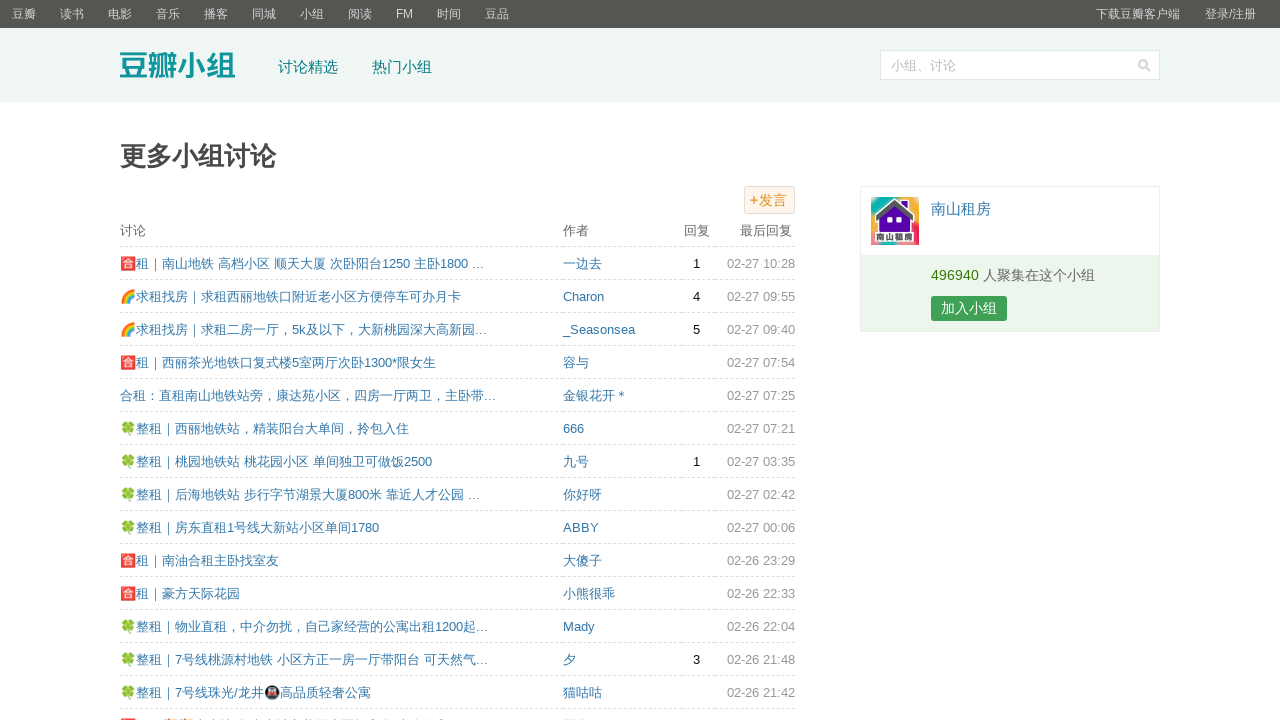

Waited for discussion list to be visible on page
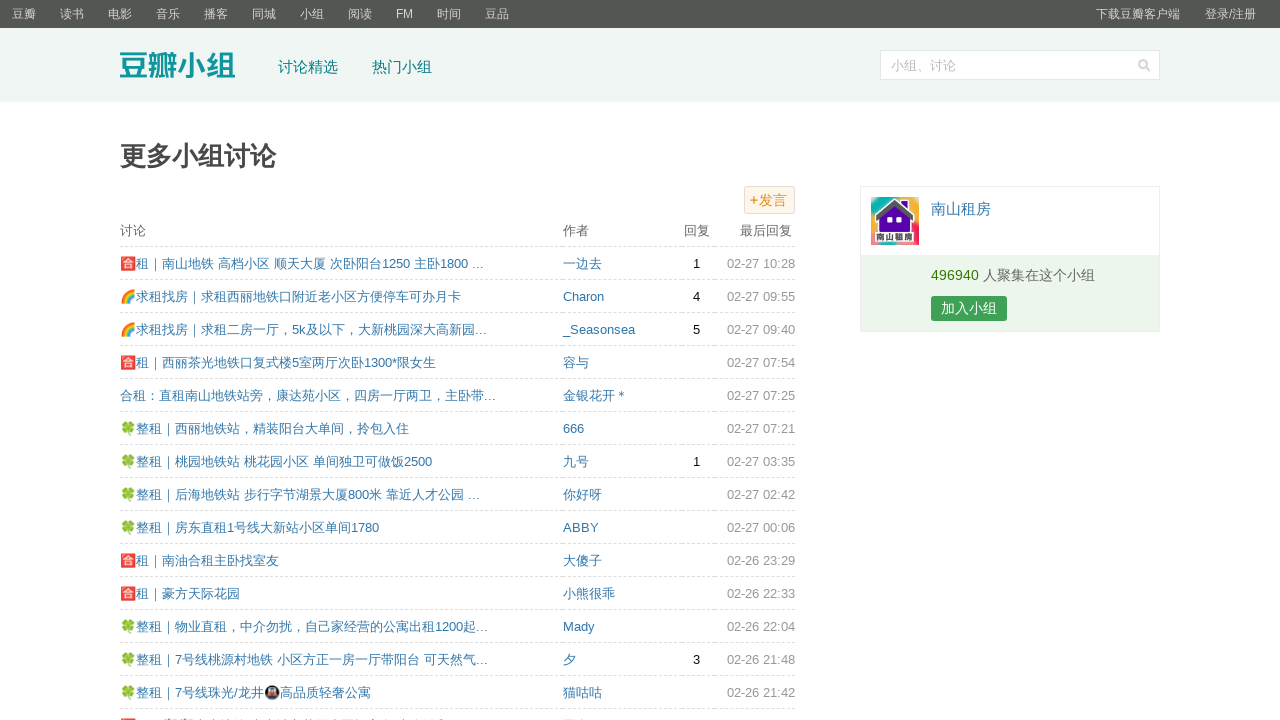

Verified discussion posts loaded by checking for table rows
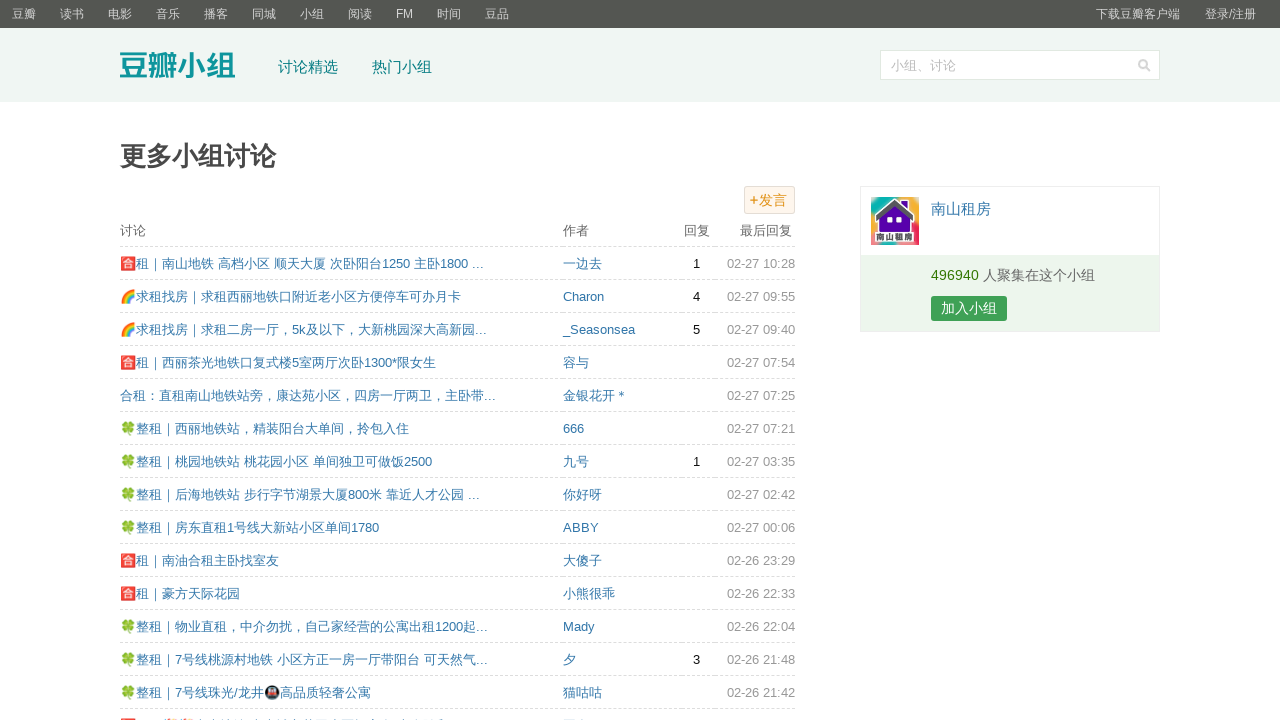

Waited 2 seconds before clicking next page
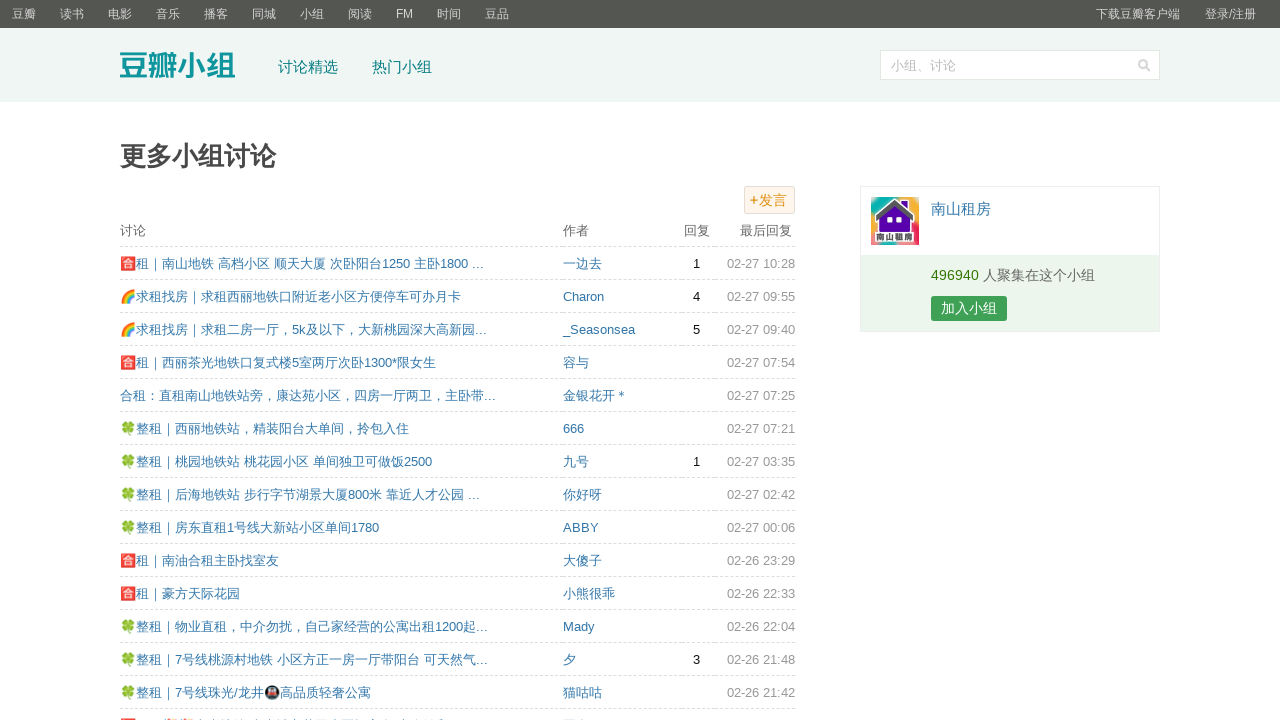

Clicked next page button to navigate to next set of discussion posts at (652, 615) on .next
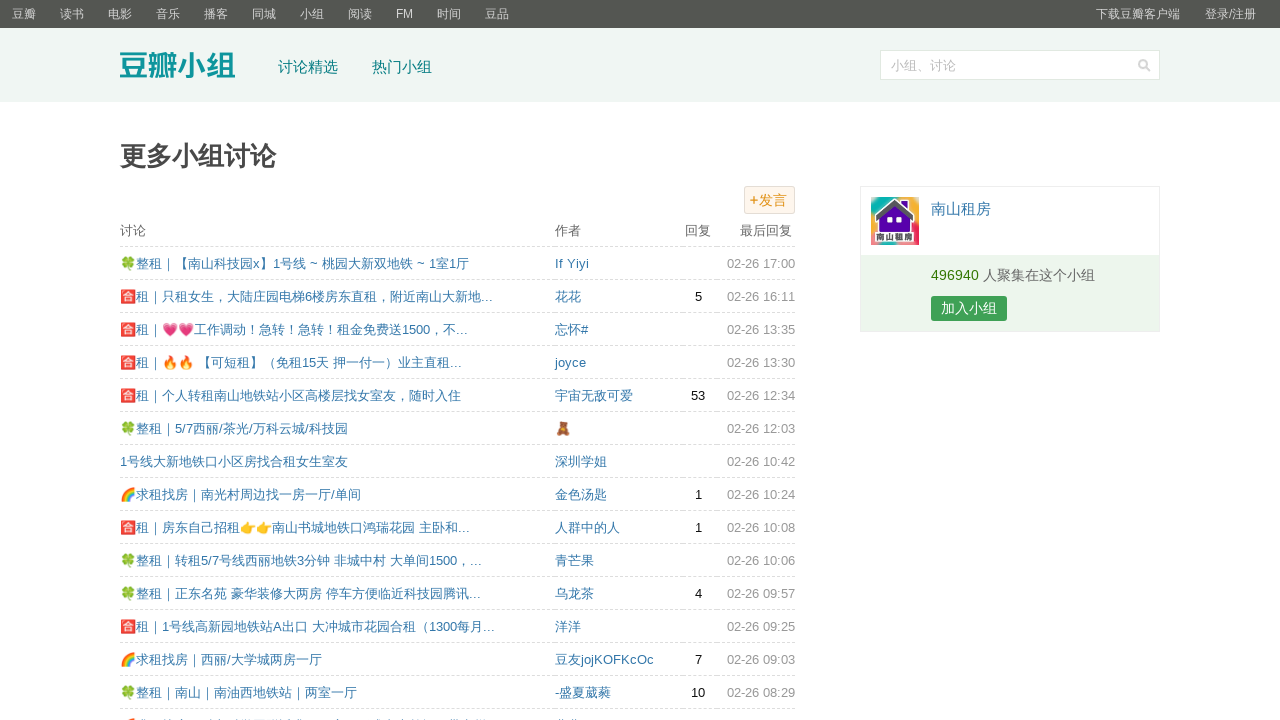

Waited for discussion list to be visible on page
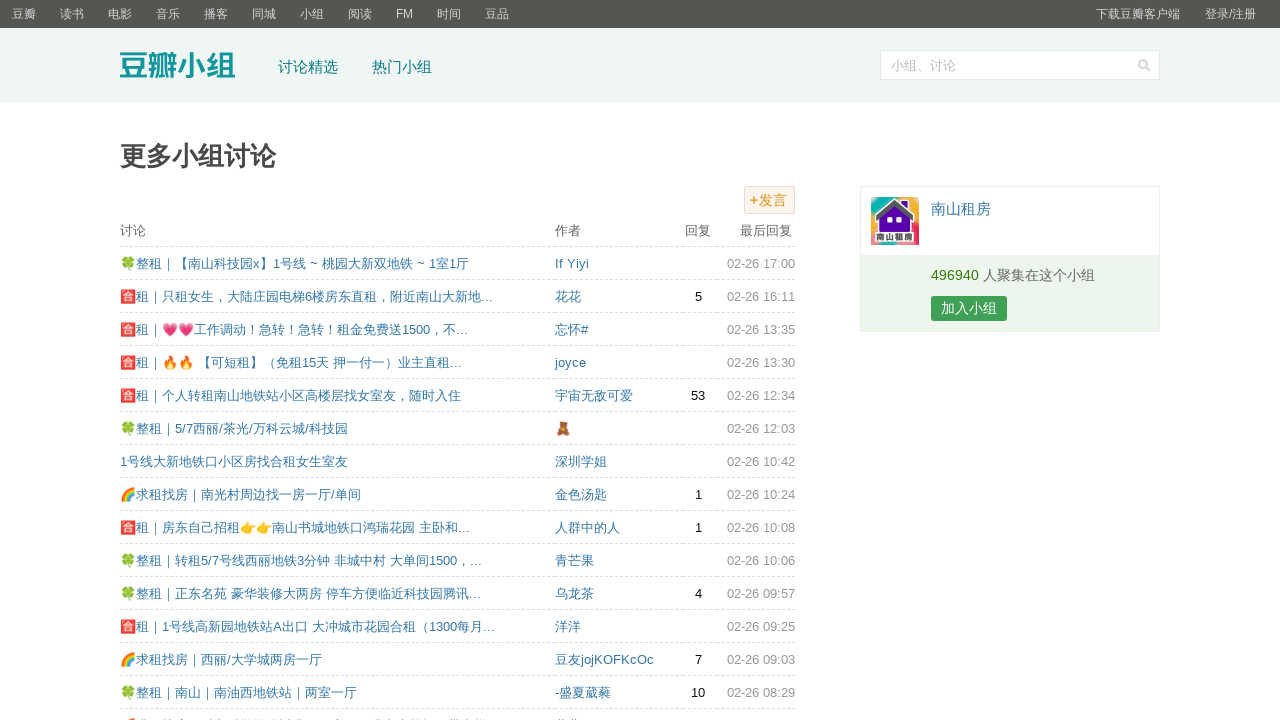

Verified discussion posts loaded by checking for table rows
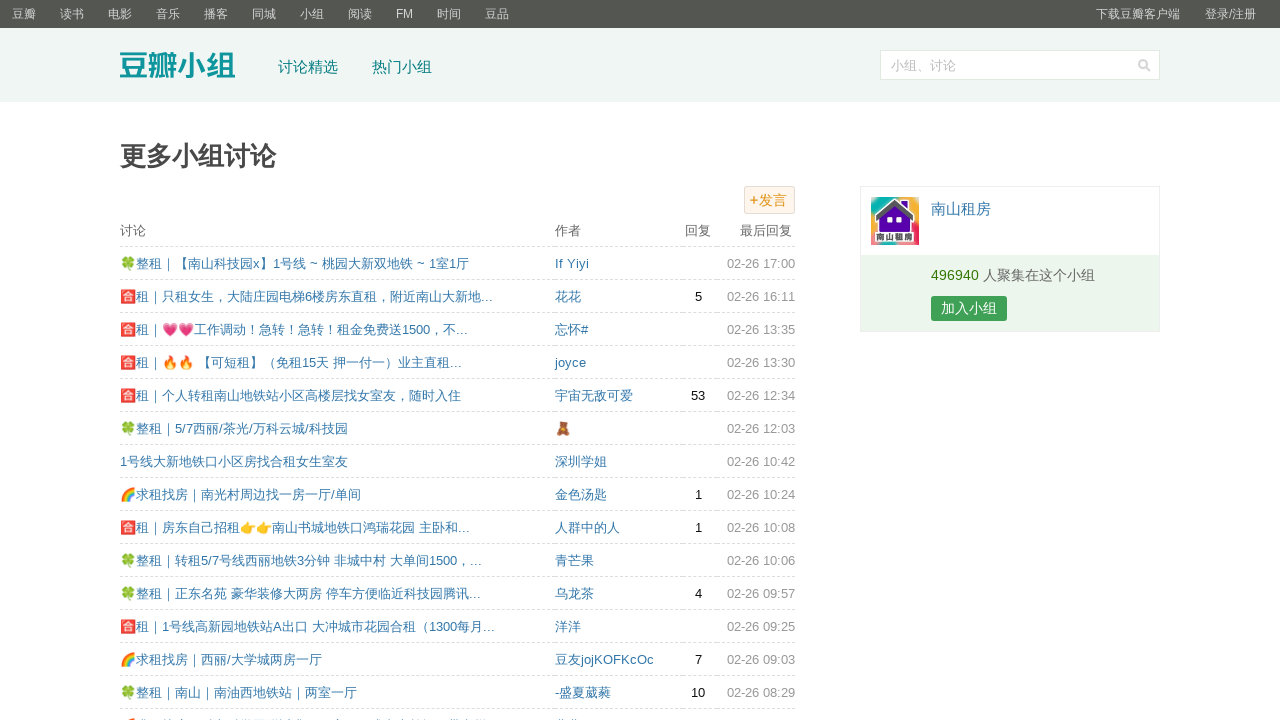

Waited 2 seconds before clicking next page
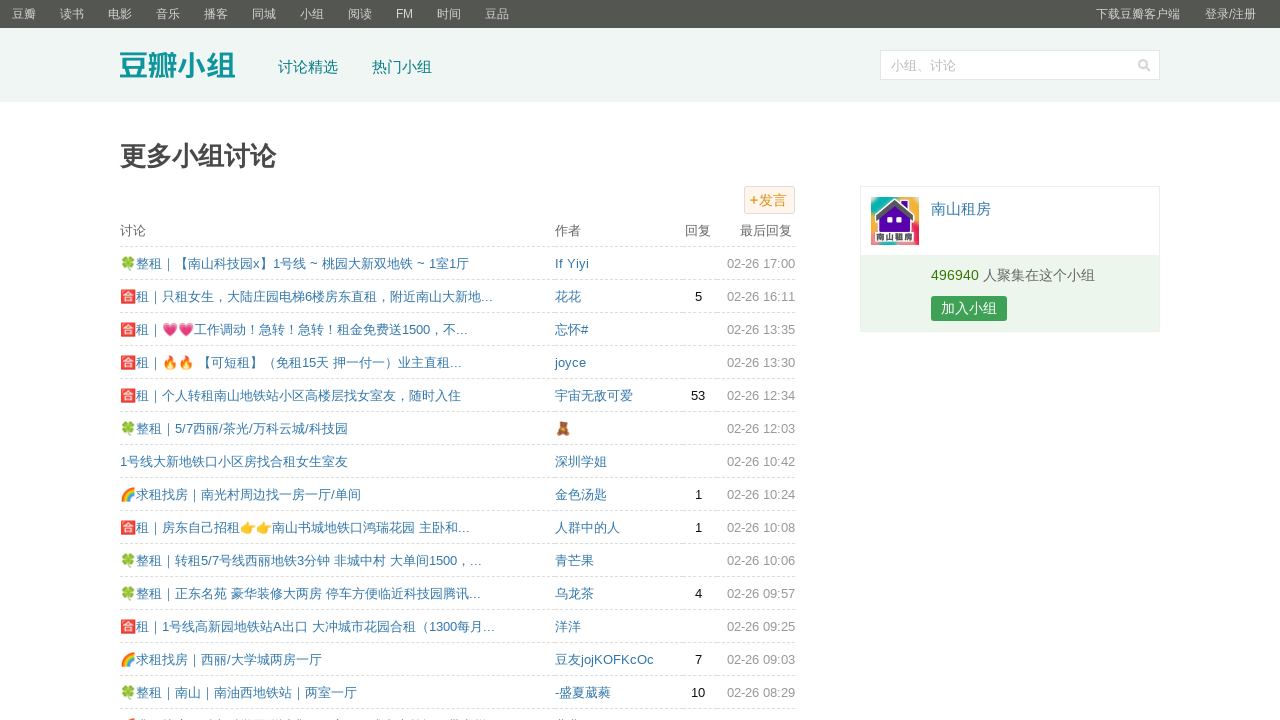

Clicked next page button to navigate to next set of discussion posts at (668, 615) on .next
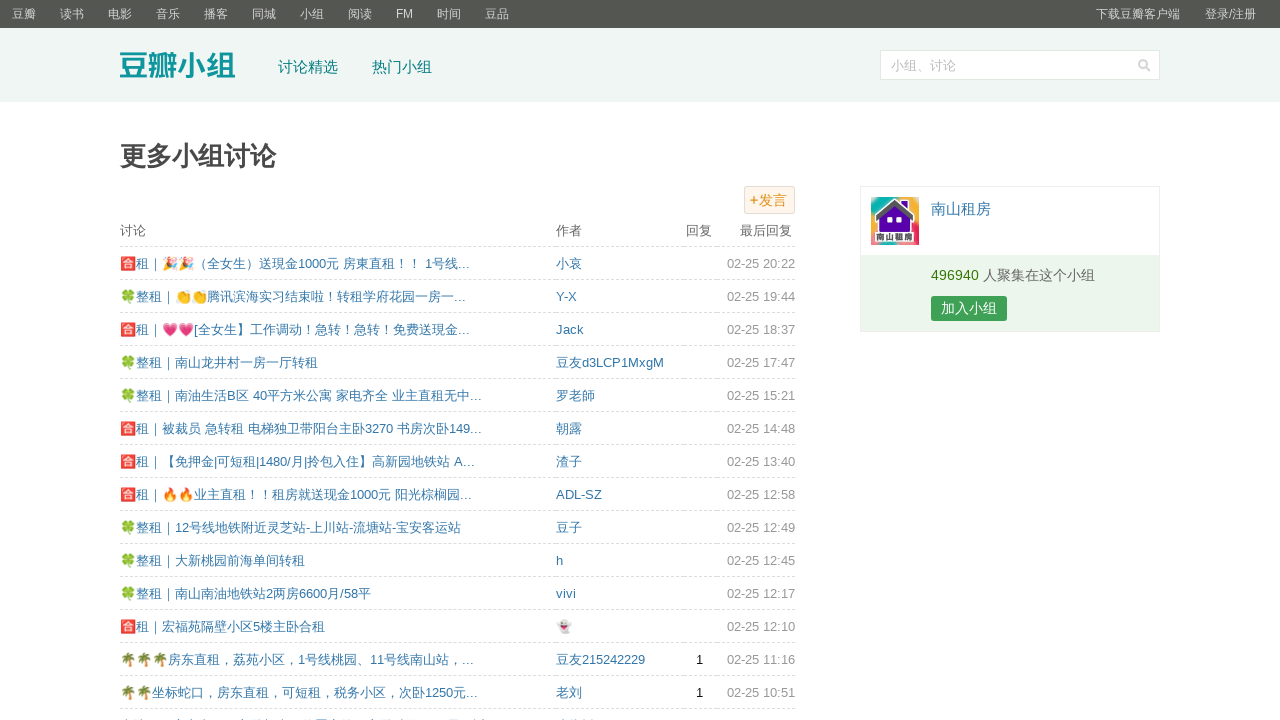

Waited for discussion list to be visible on page
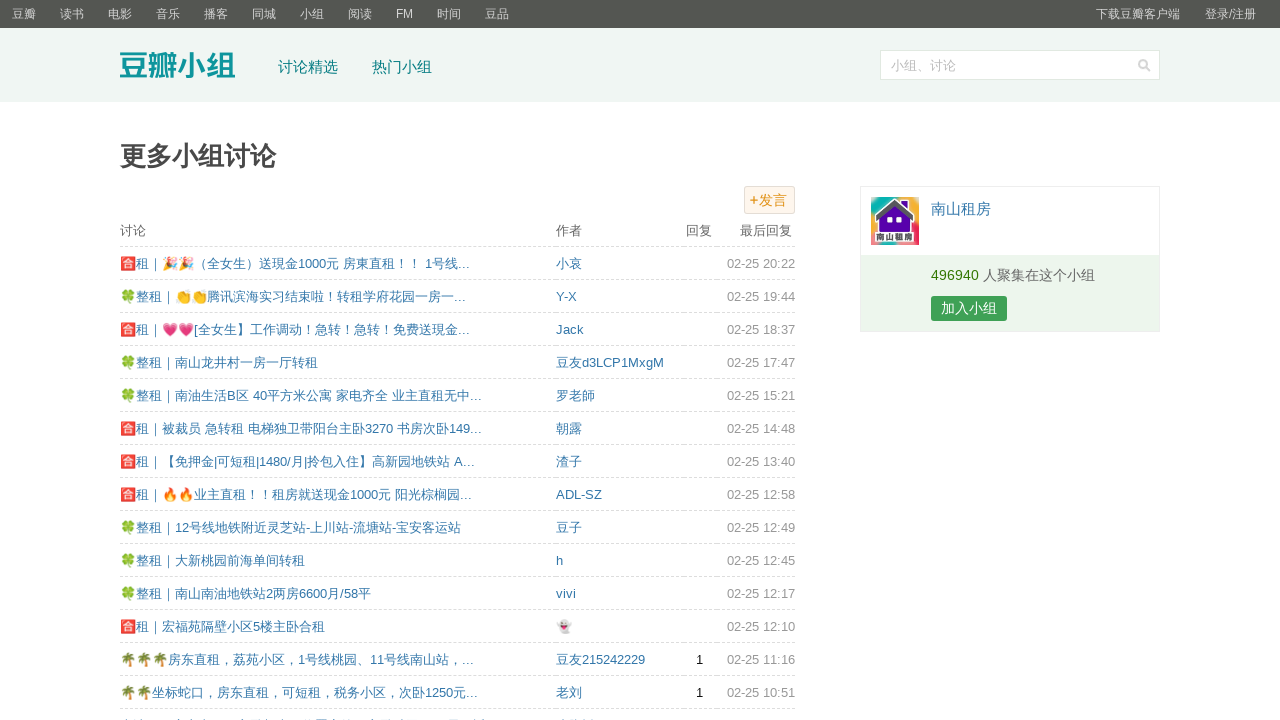

Verified discussion posts loaded by checking for table rows
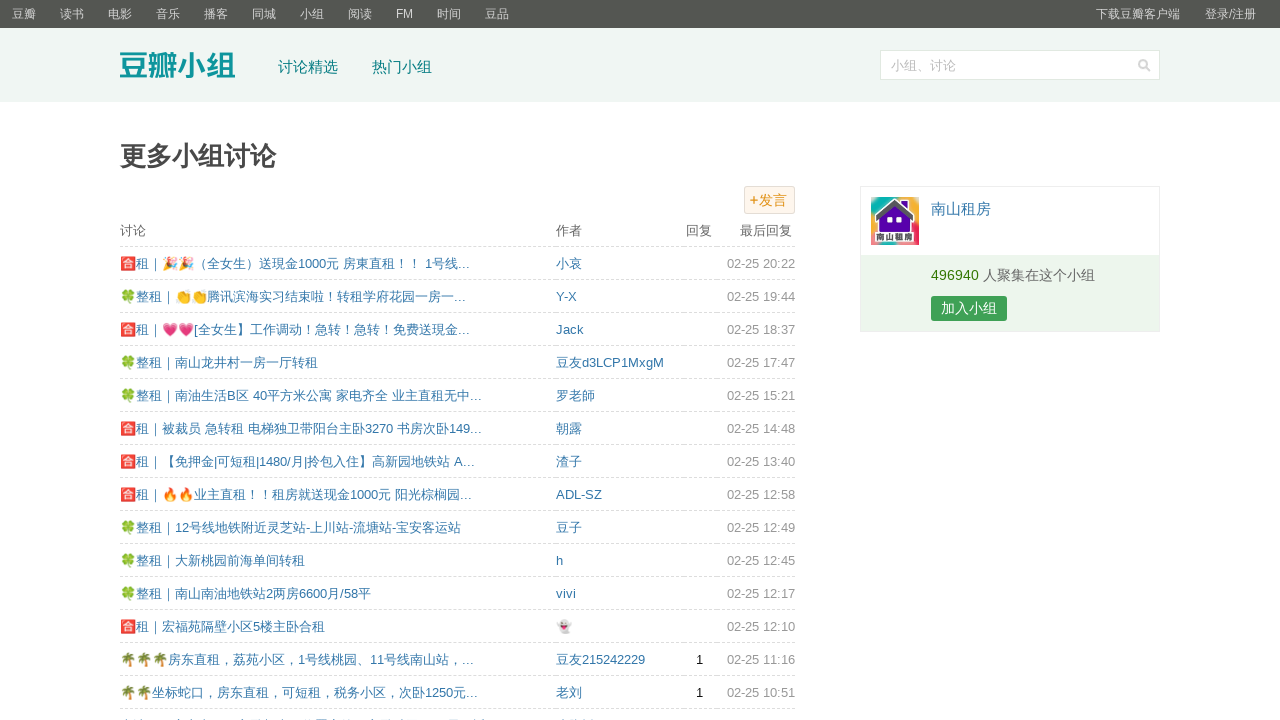

Waited 2 seconds before clicking next page
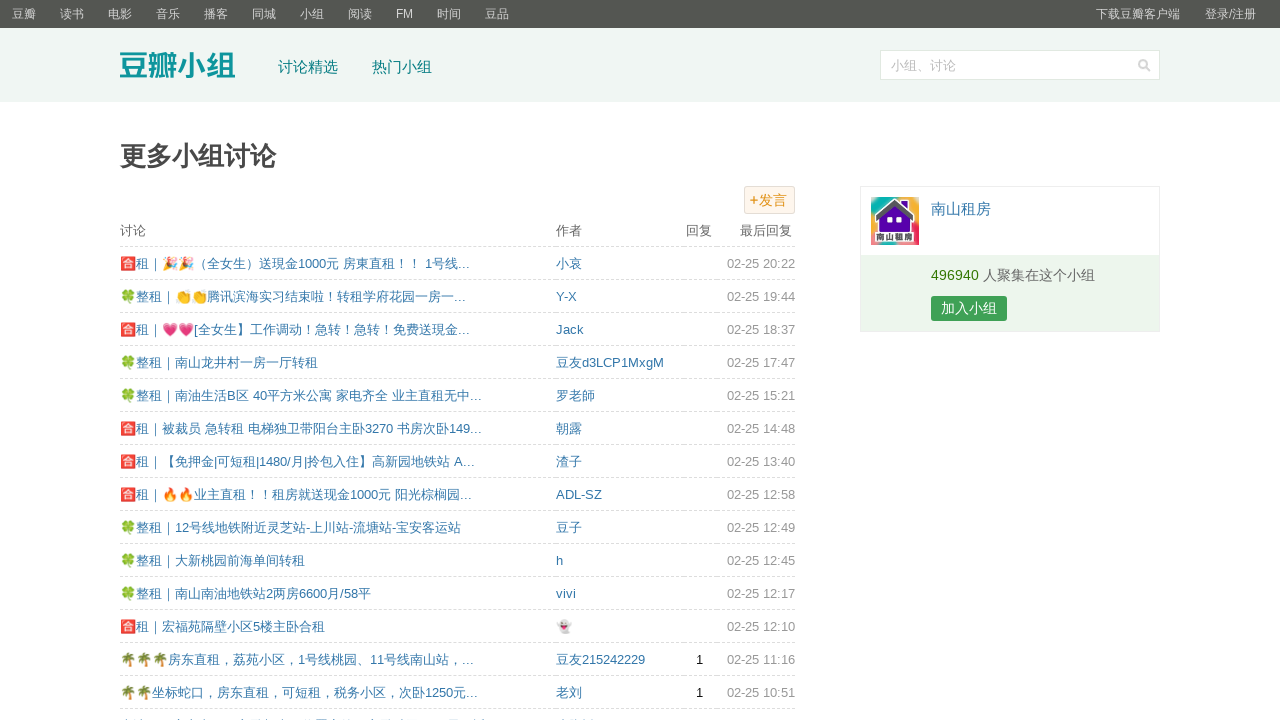

Clicked next page button to navigate to next set of discussion posts at (684, 615) on .next
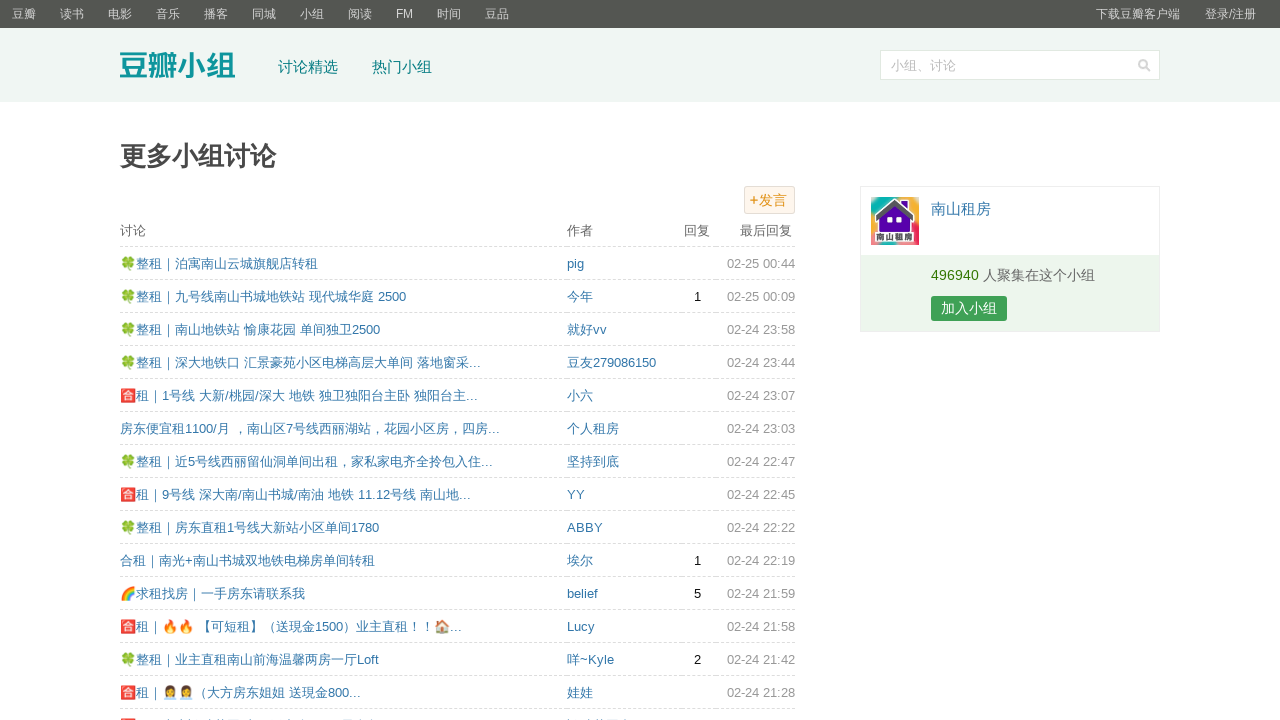

Waited for discussion list to be visible on page
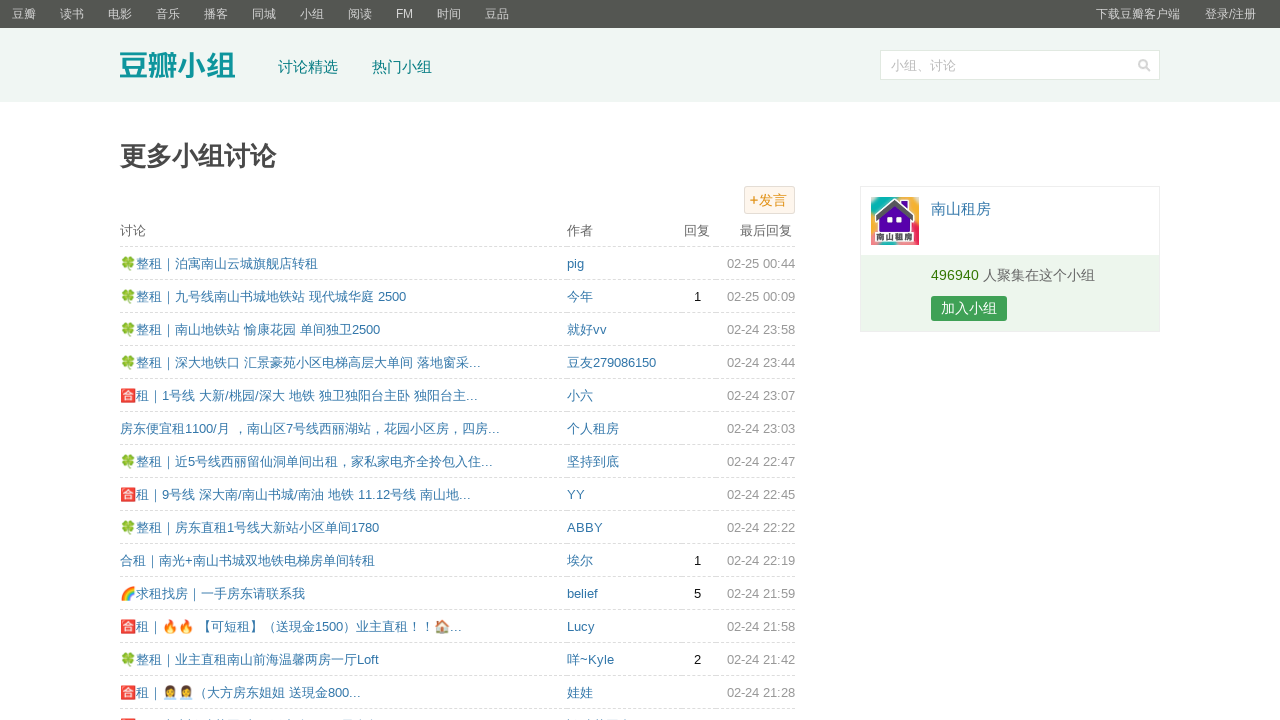

Verified discussion posts loaded by checking for table rows
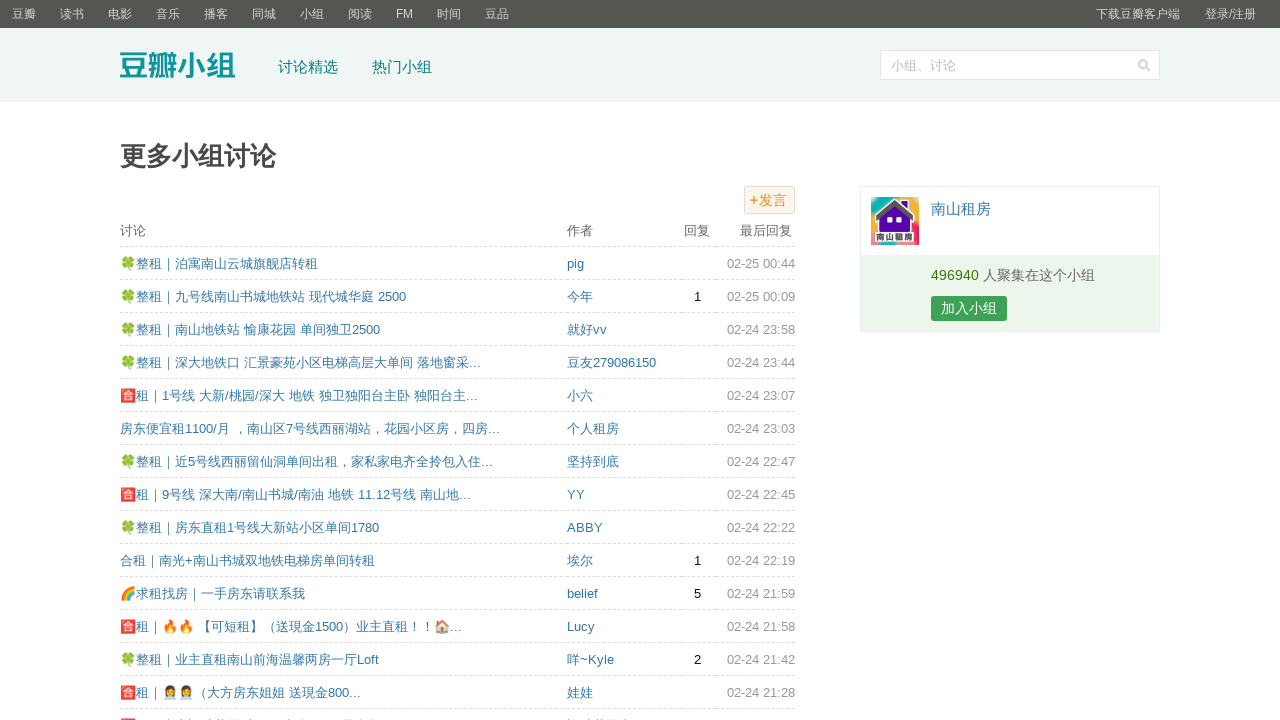

Waited 2 seconds before clicking next page
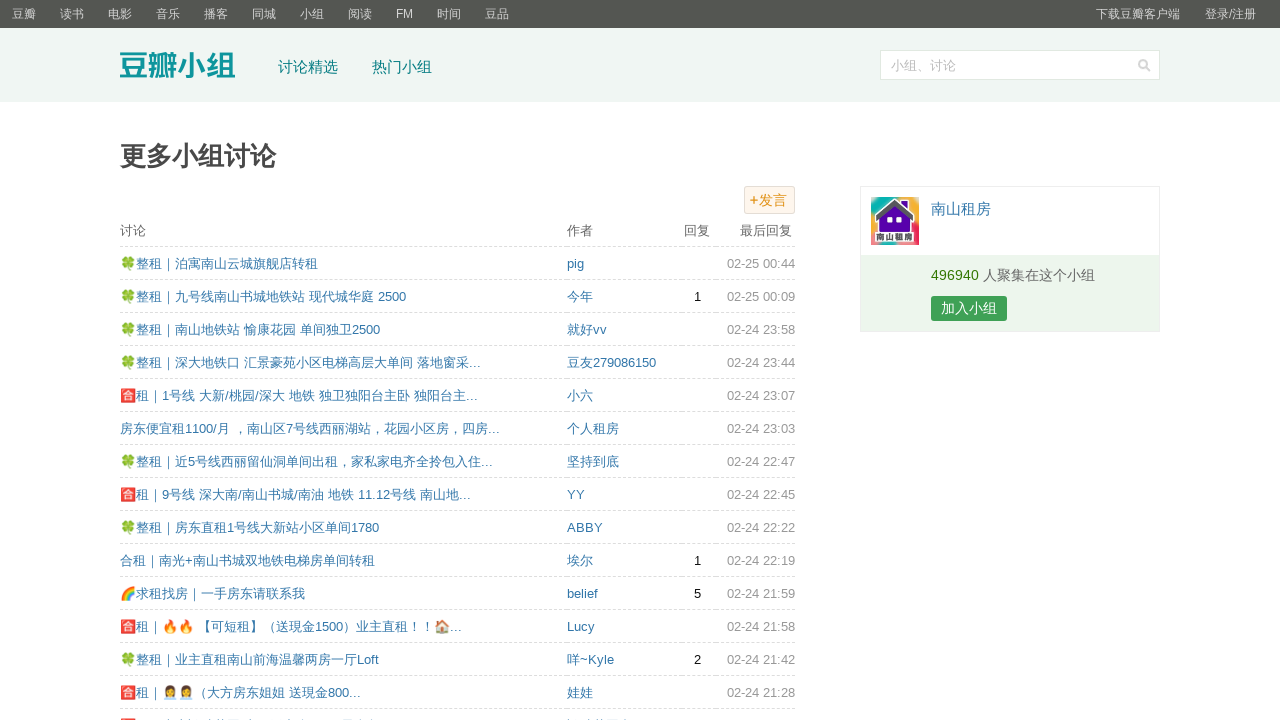

Clicked next page button to navigate to next set of discussion posts at (700, 615) on .next
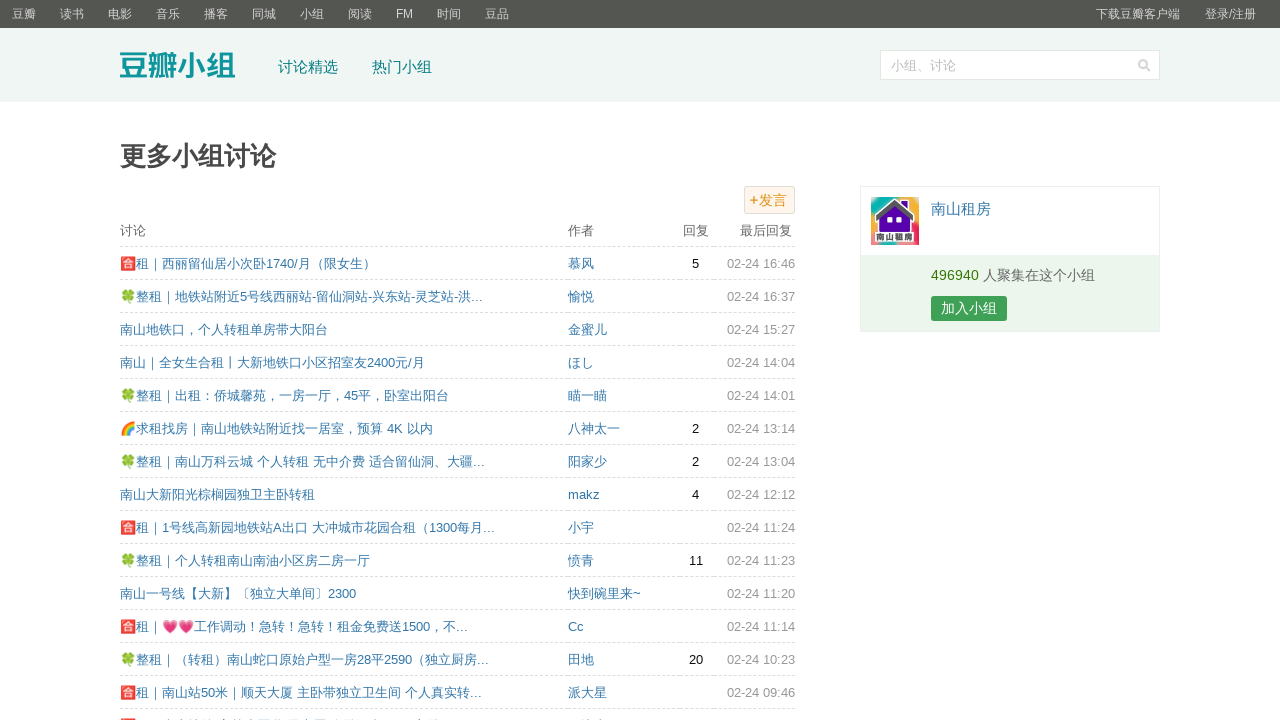

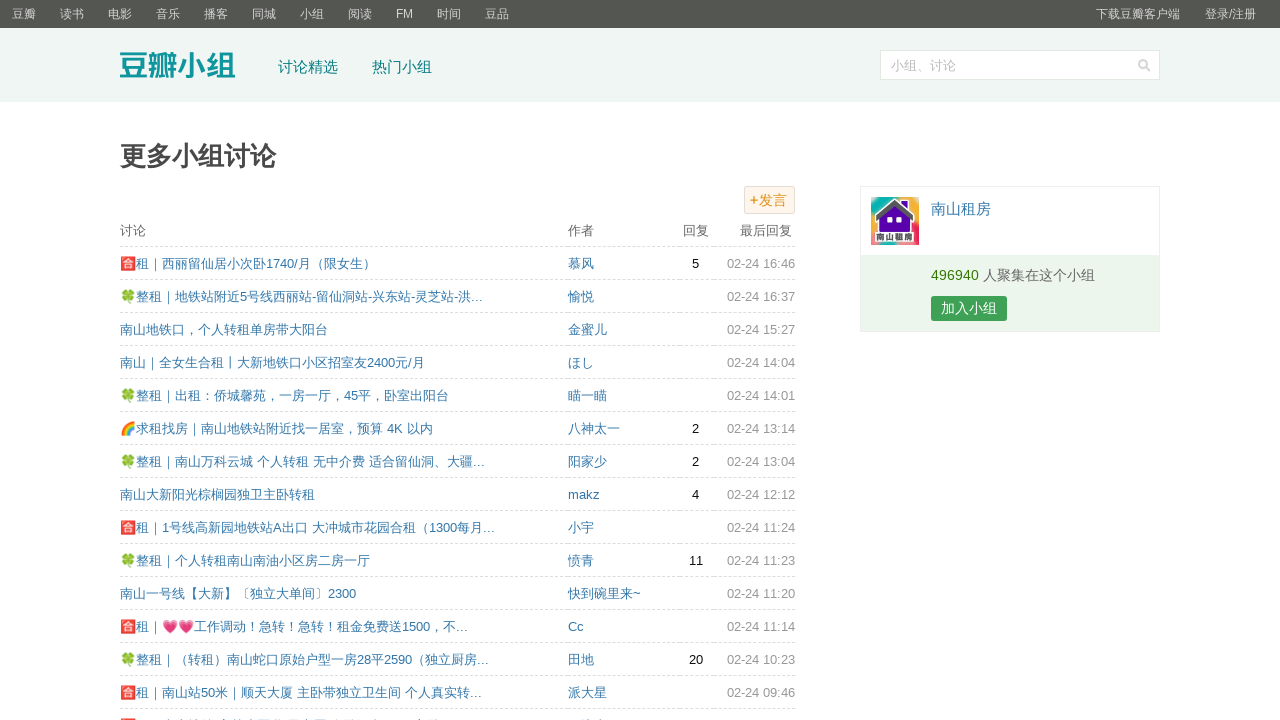